Tests slider widget interaction by navigating to widgets section, manipulating a slider element, and verifying the value changes

Starting URL: http://85.192.34.140:8081/

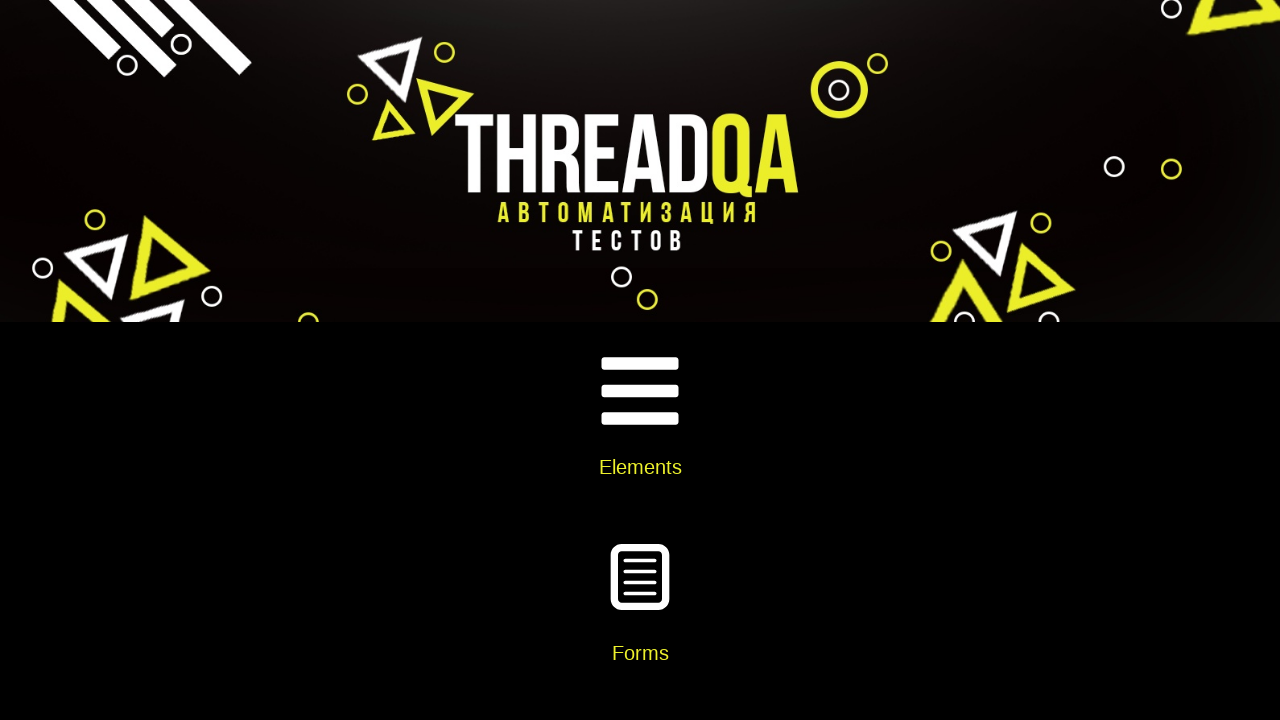

Clicked on Widgets section in card body at (640, 360) on xpath=//div[@class='card-body']//h5[text()='Widgets']
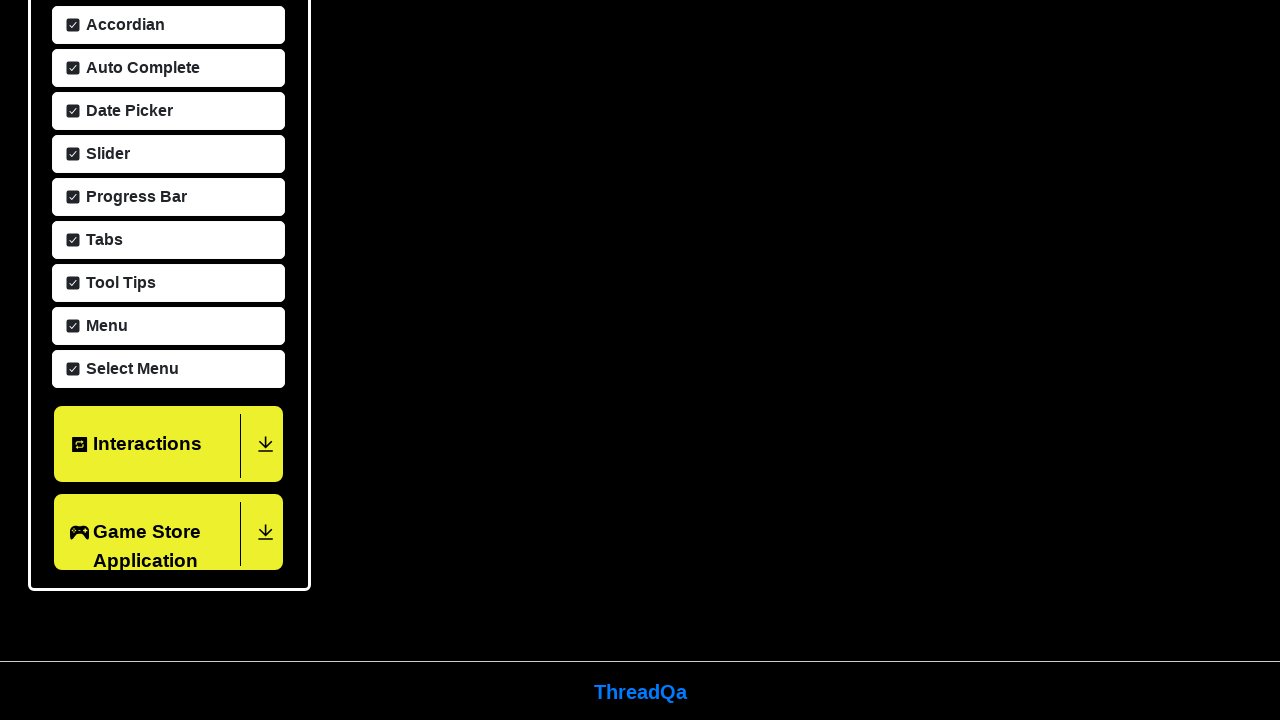

Clicked on Slider menu item at (105, 152) on xpath=//span[text()='Slider']
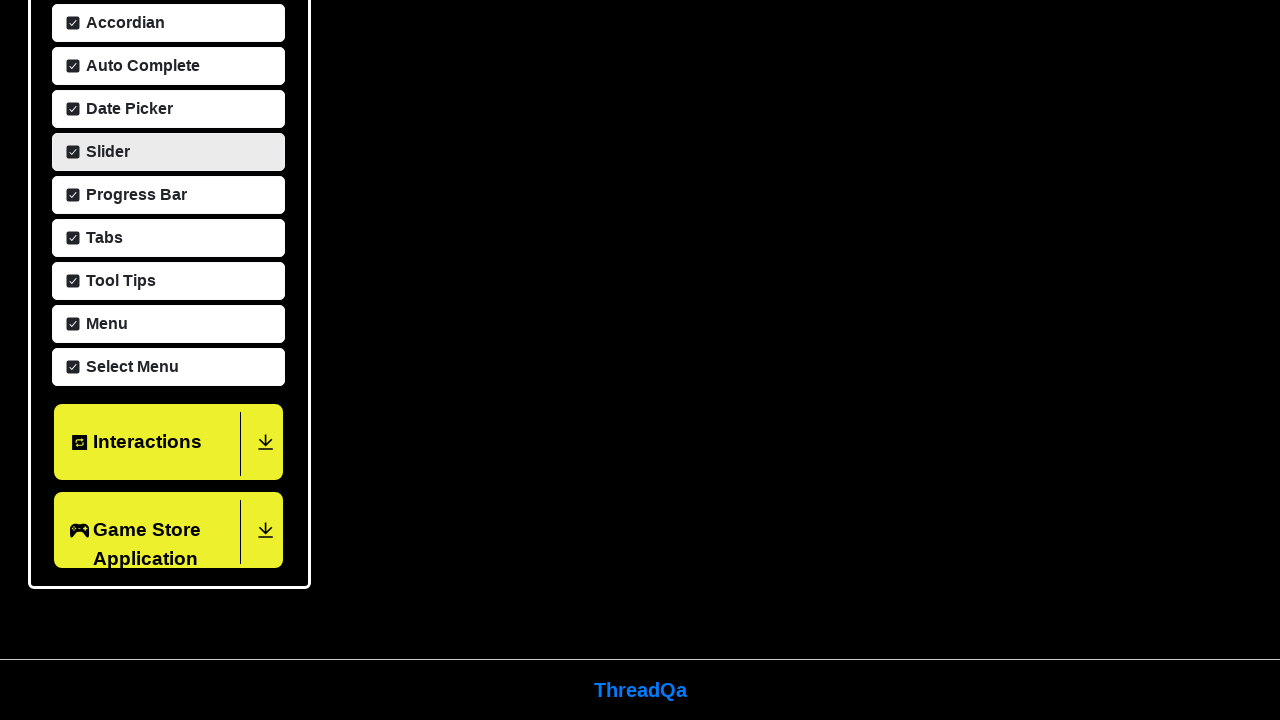

Located slider element
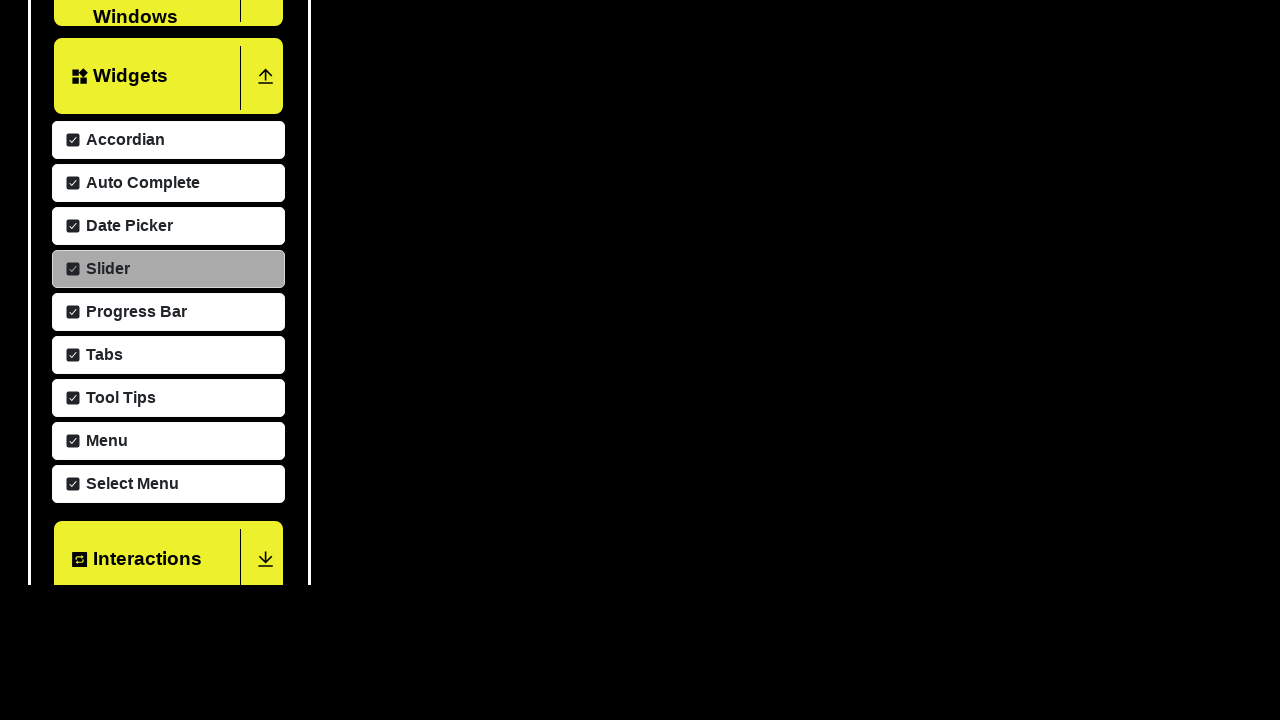

Moved mouse to center of slider at (562, 276)
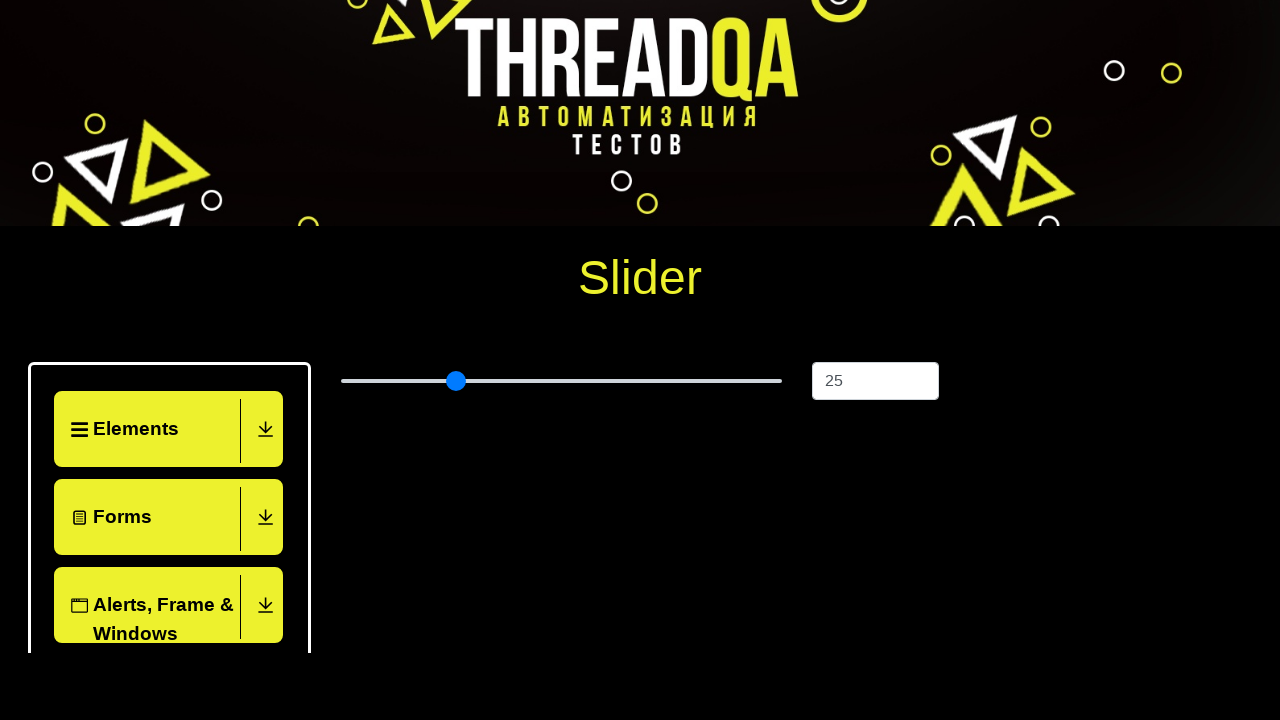

Pressed mouse button down on slider at (562, 276)
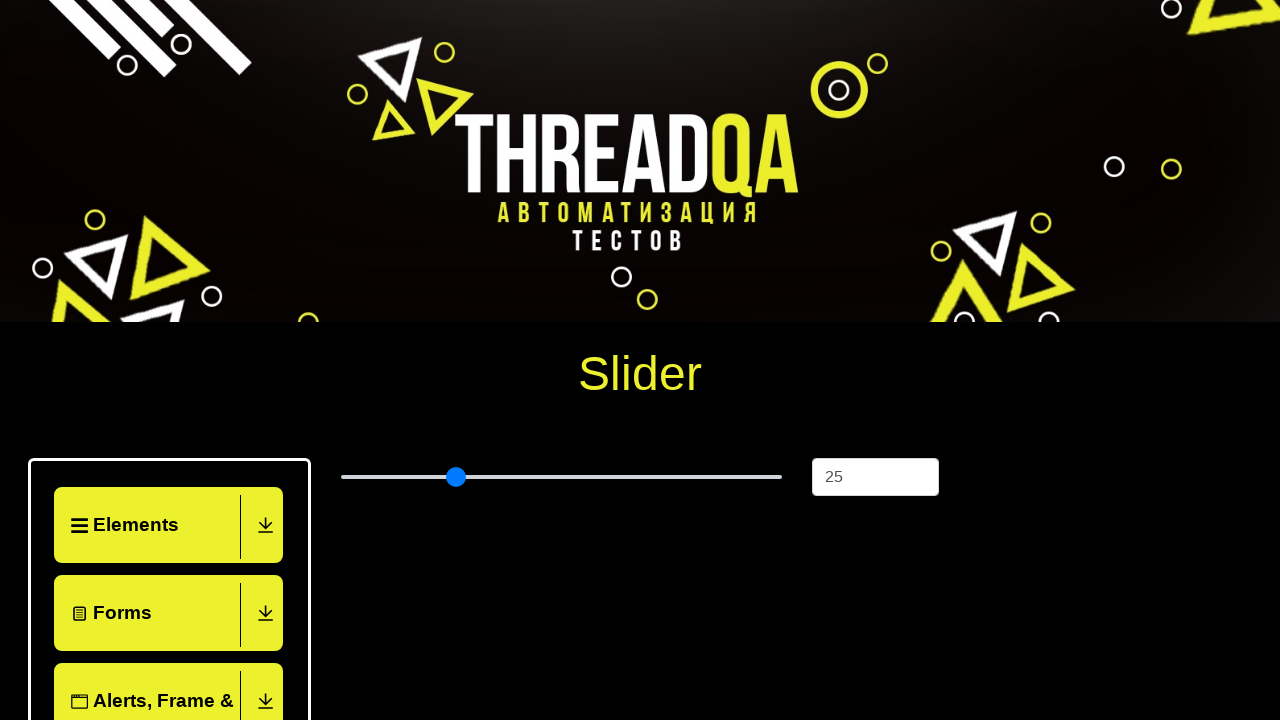

Dragged slider 50 pixels to the right at (612, 276)
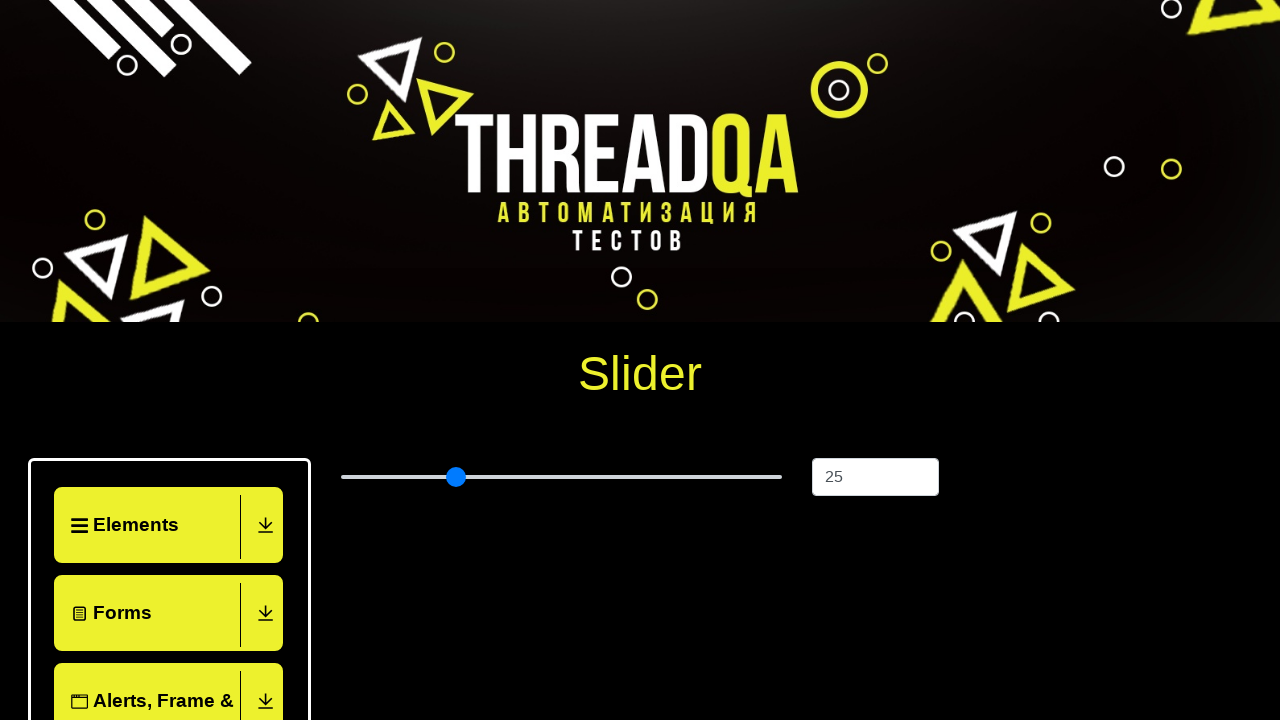

Released mouse button after dragging slider at (612, 276)
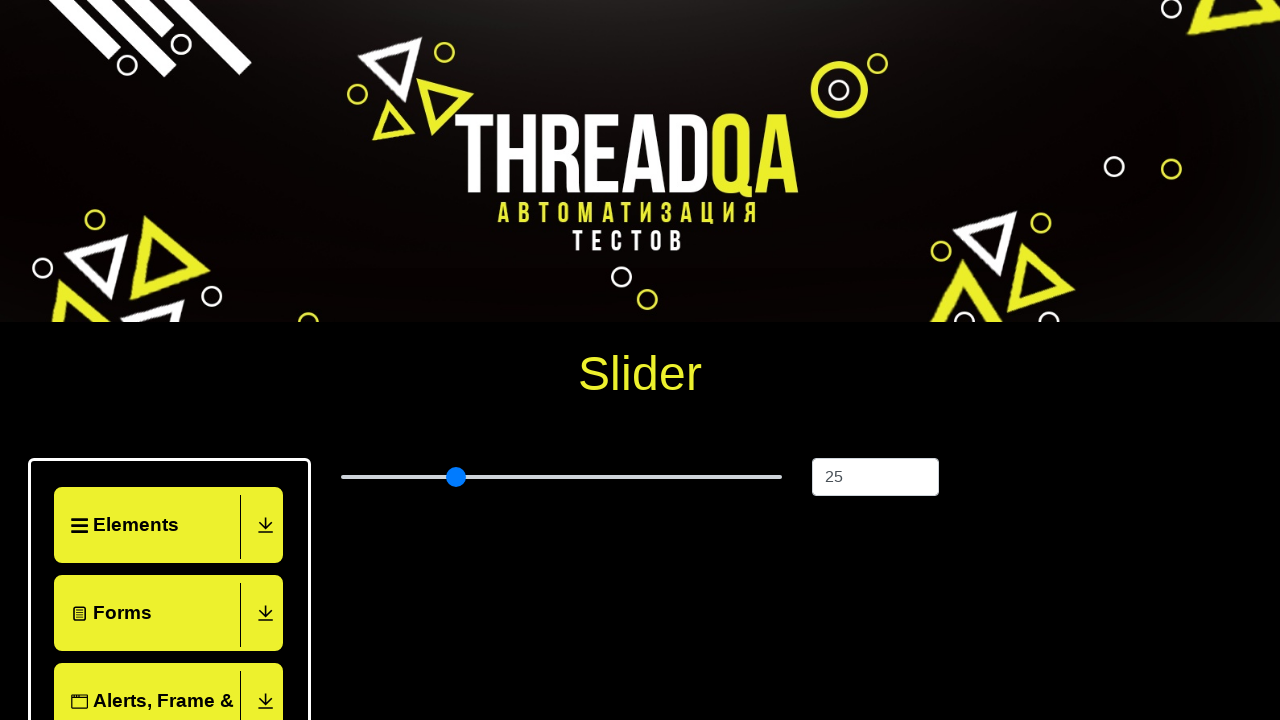

Retrieved current slider value: 25
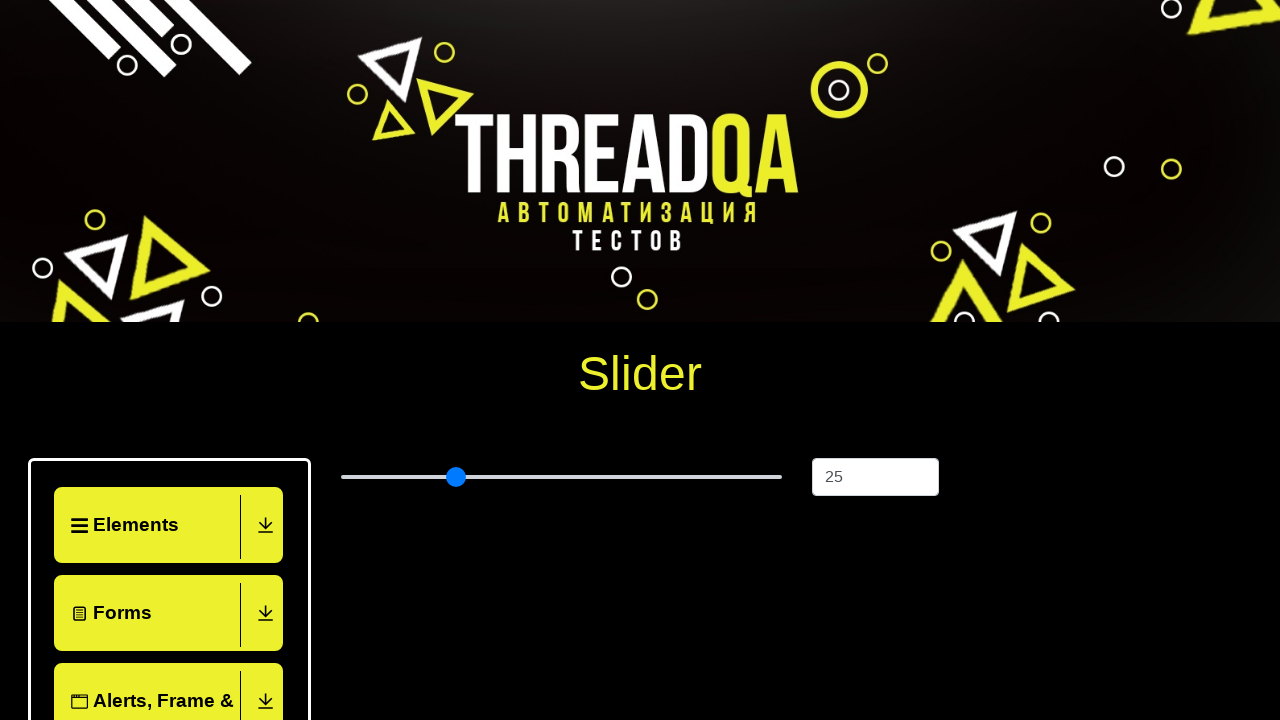

Pressed ArrowRight on slider (adjustment 1/60) on xpath=//input[@type='range']
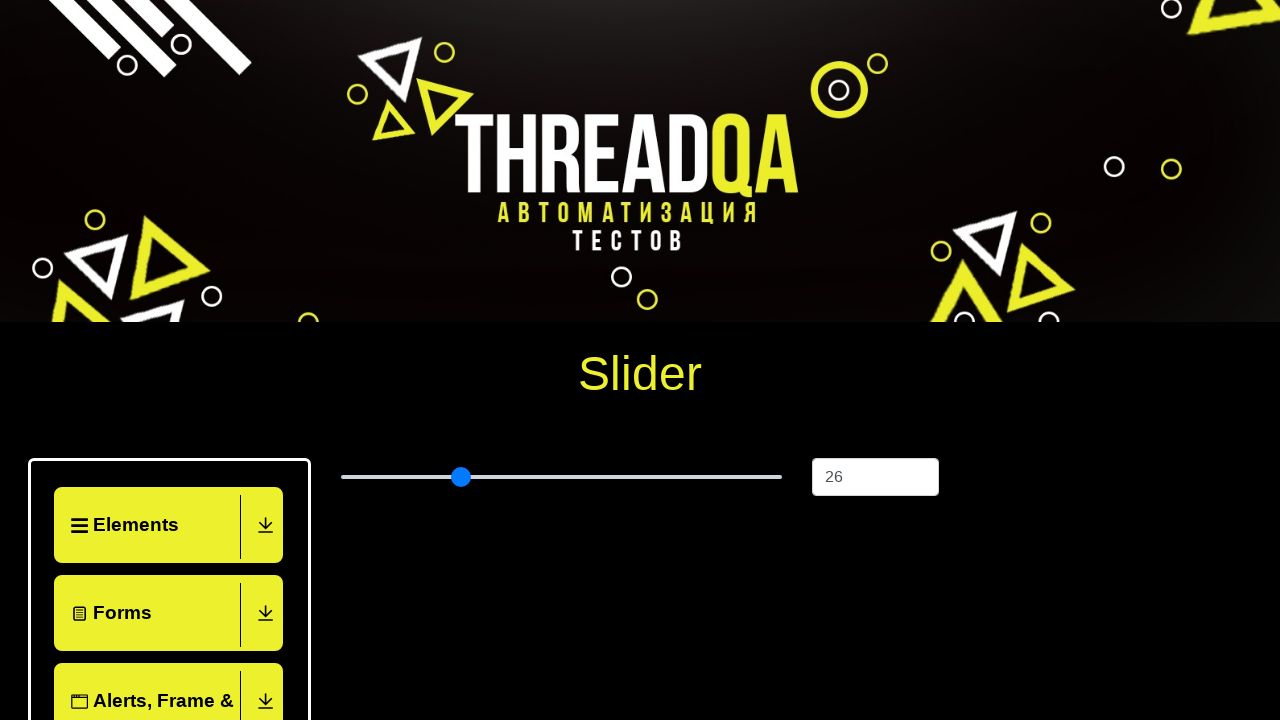

Pressed ArrowRight on slider (adjustment 2/60) on xpath=//input[@type='range']
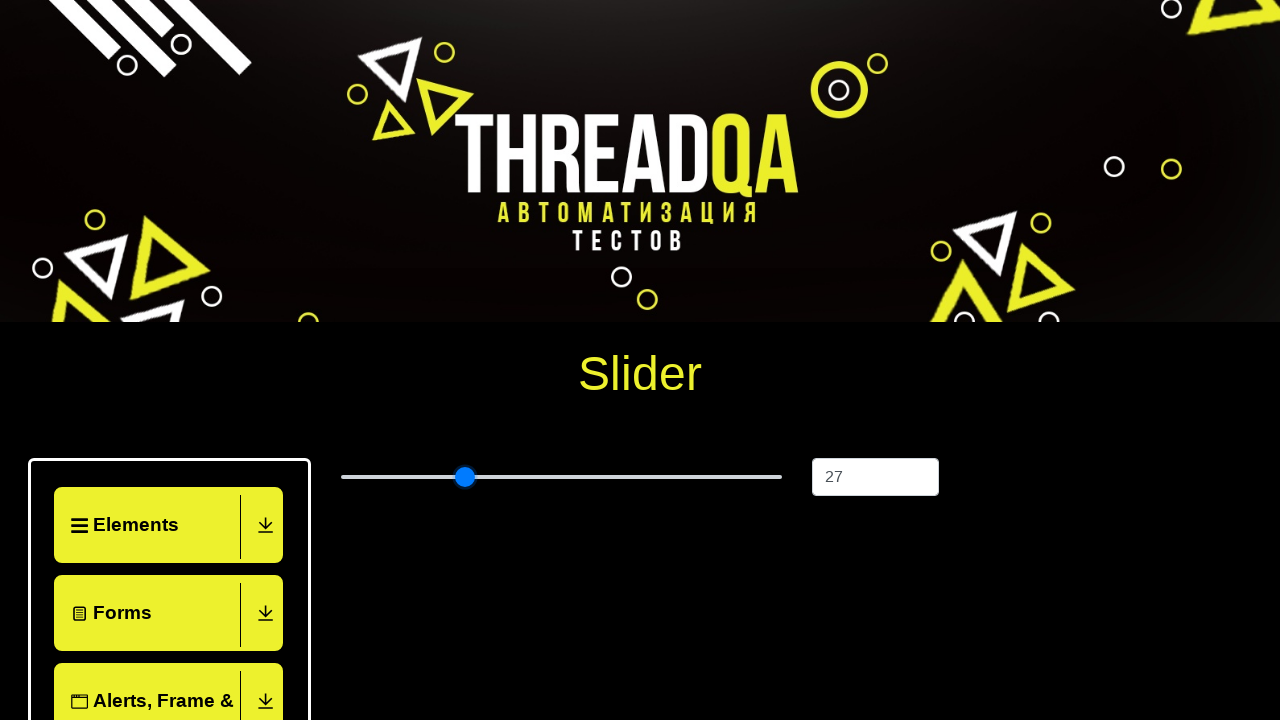

Pressed ArrowRight on slider (adjustment 3/60) on xpath=//input[@type='range']
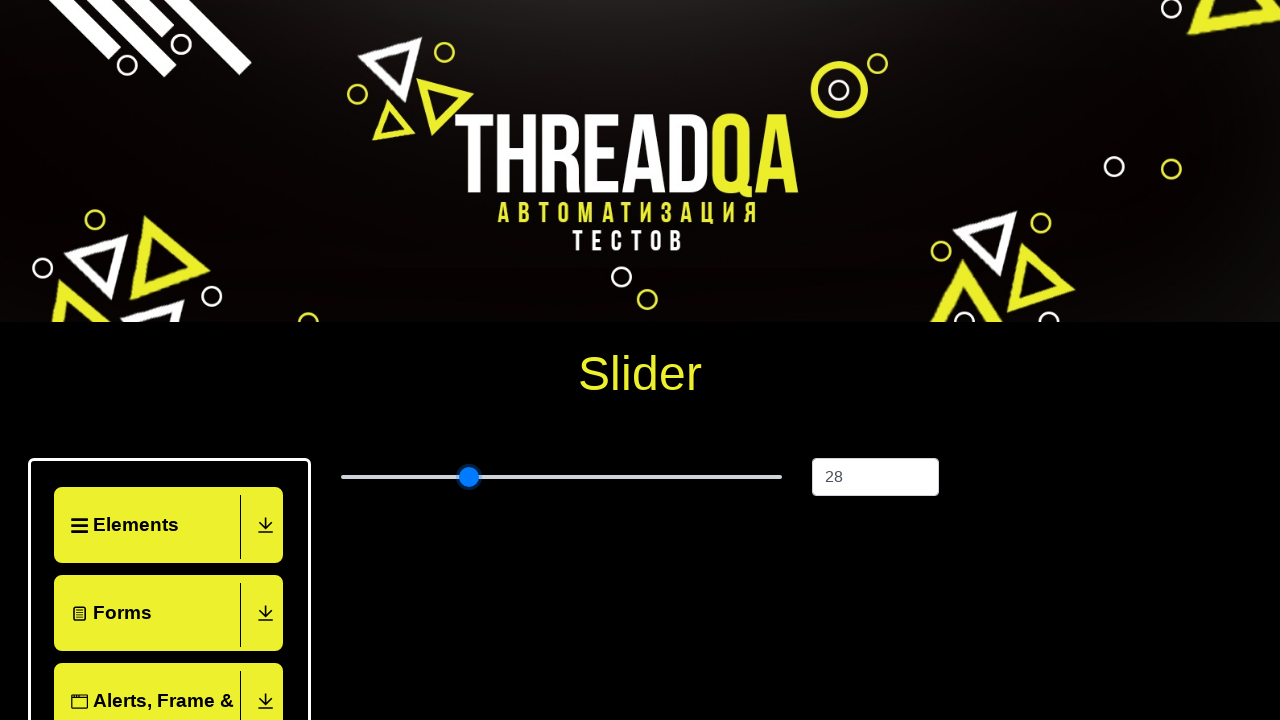

Pressed ArrowRight on slider (adjustment 4/60) on xpath=//input[@type='range']
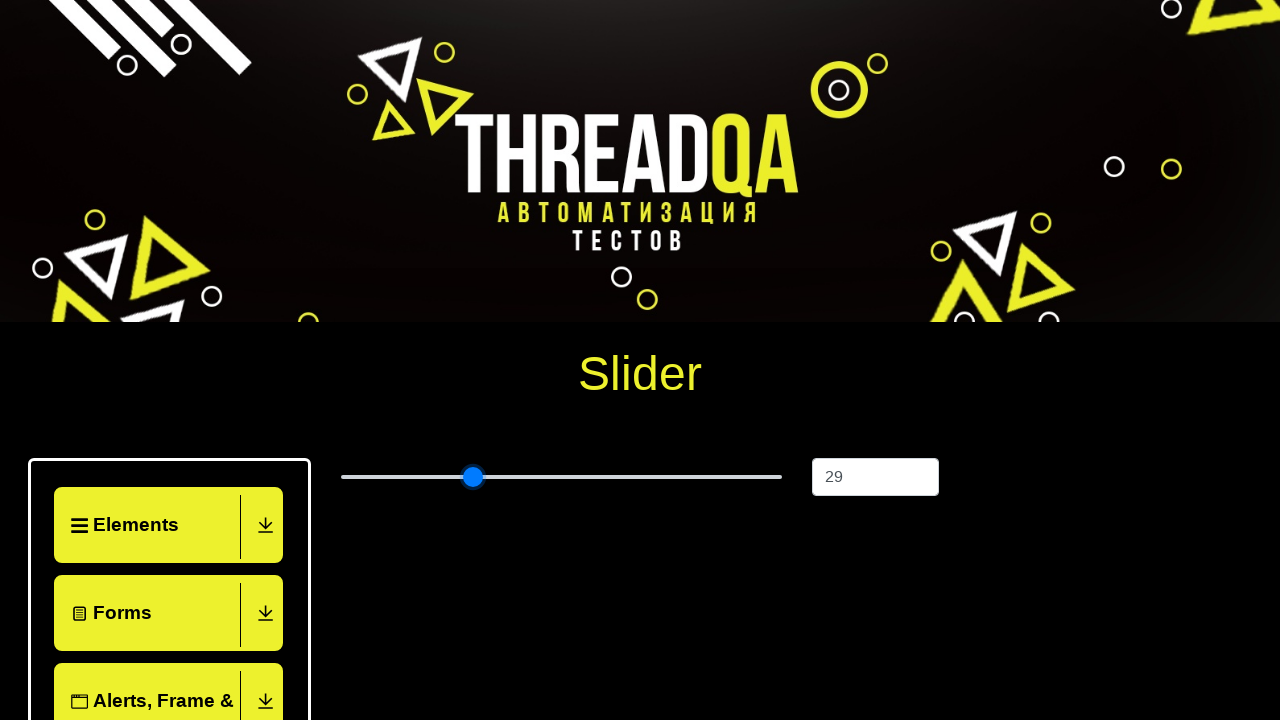

Pressed ArrowRight on slider (adjustment 5/60) on xpath=//input[@type='range']
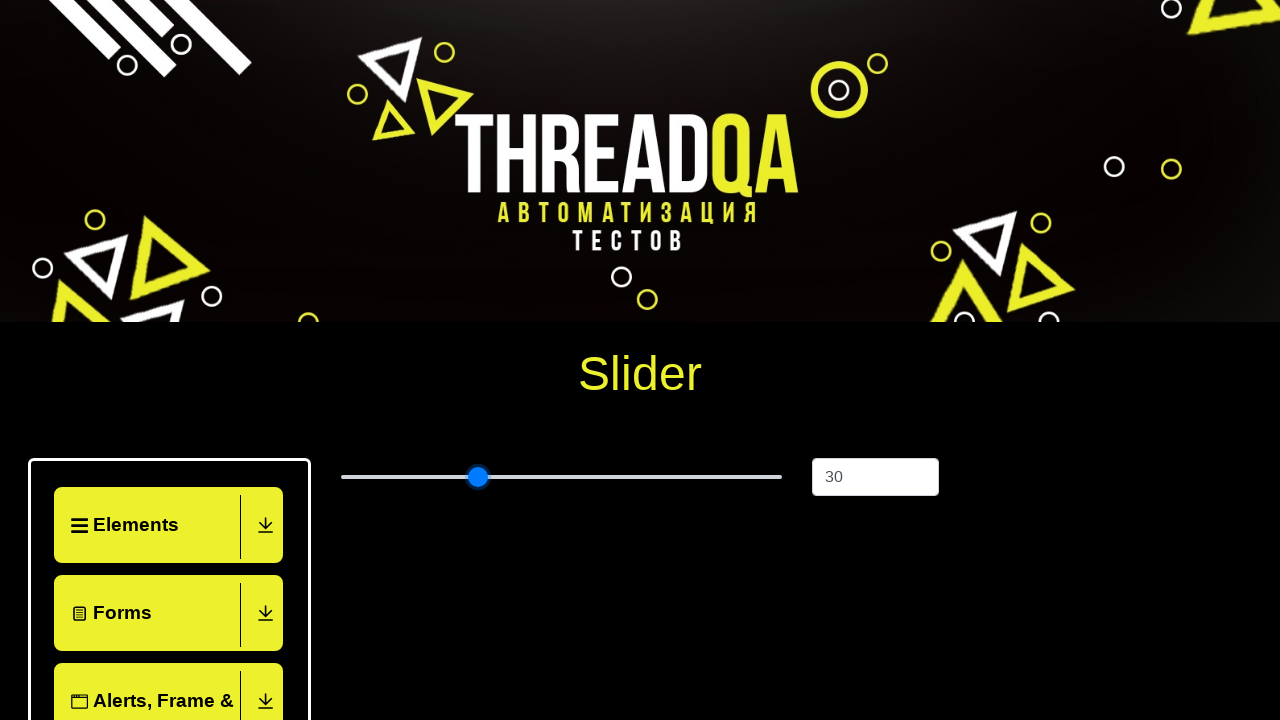

Pressed ArrowRight on slider (adjustment 6/60) on xpath=//input[@type='range']
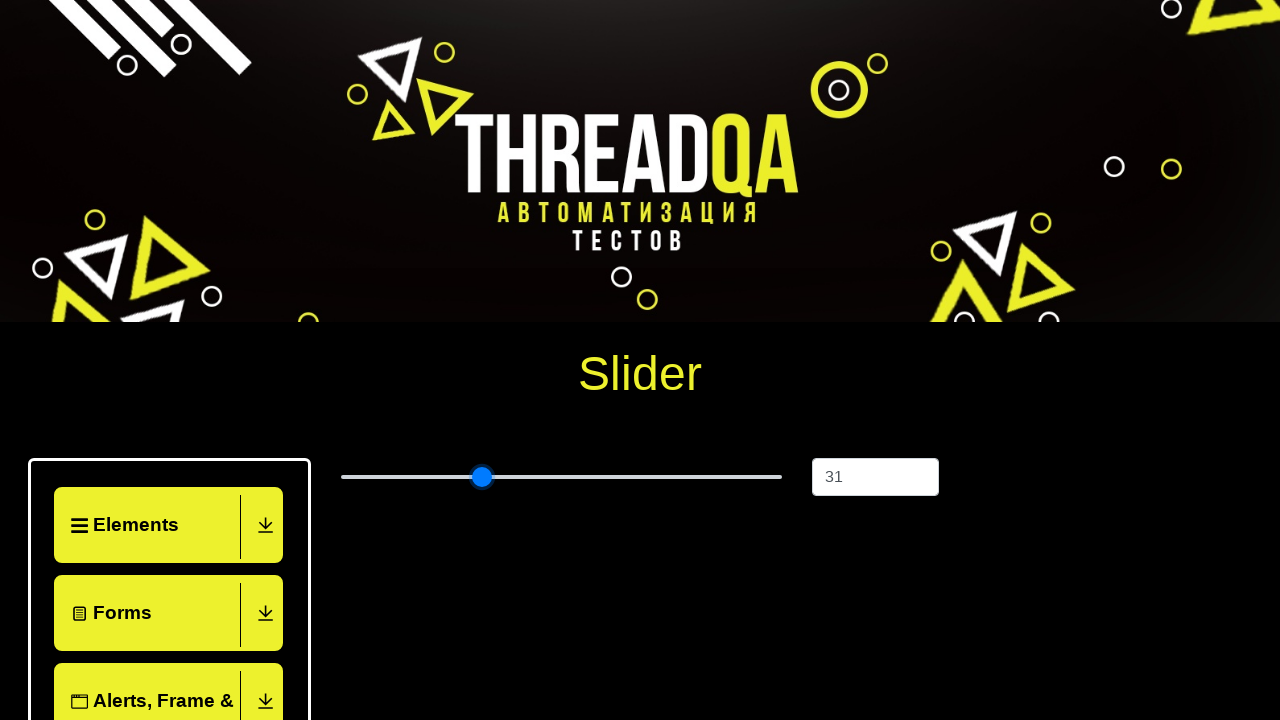

Pressed ArrowRight on slider (adjustment 7/60) on xpath=//input[@type='range']
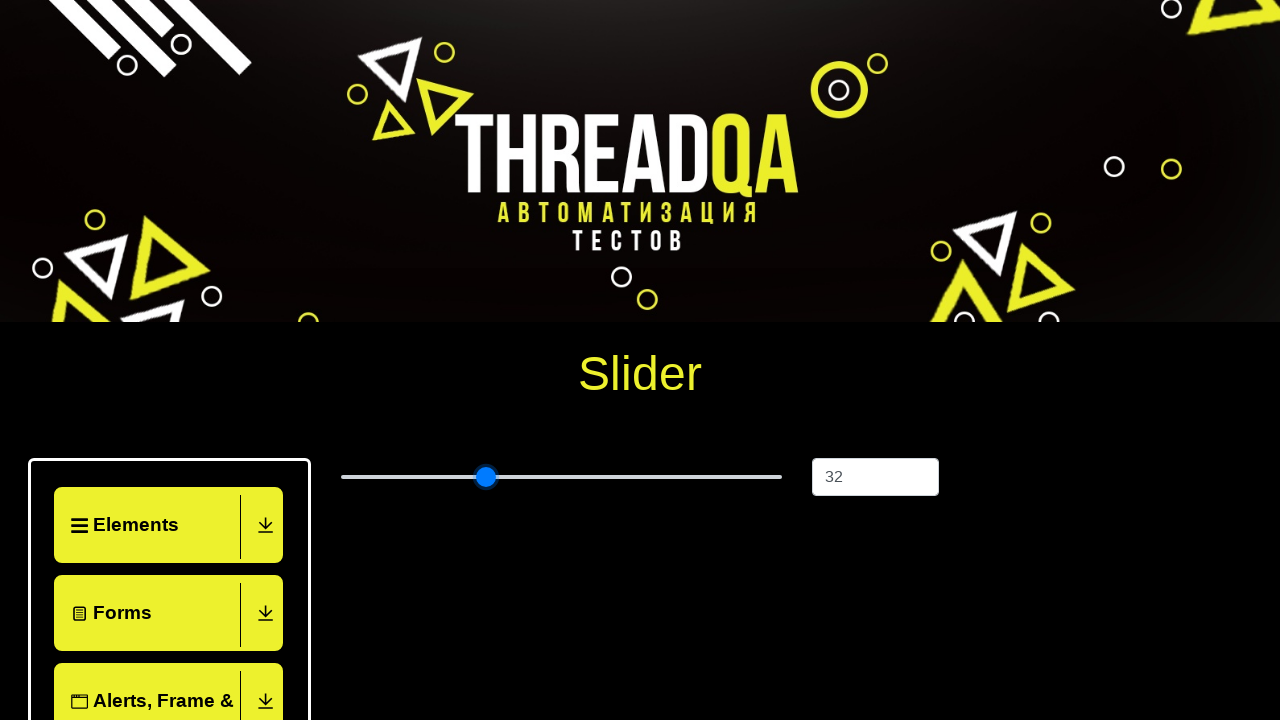

Pressed ArrowRight on slider (adjustment 8/60) on xpath=//input[@type='range']
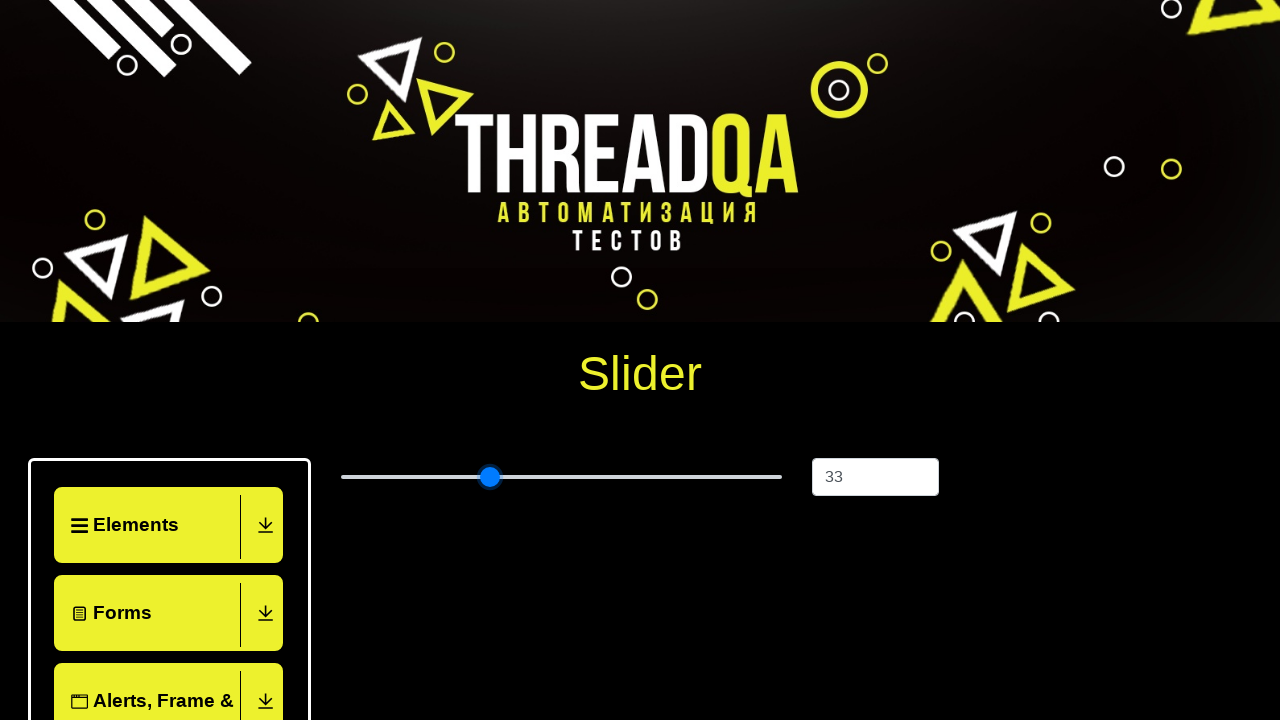

Pressed ArrowRight on slider (adjustment 9/60) on xpath=//input[@type='range']
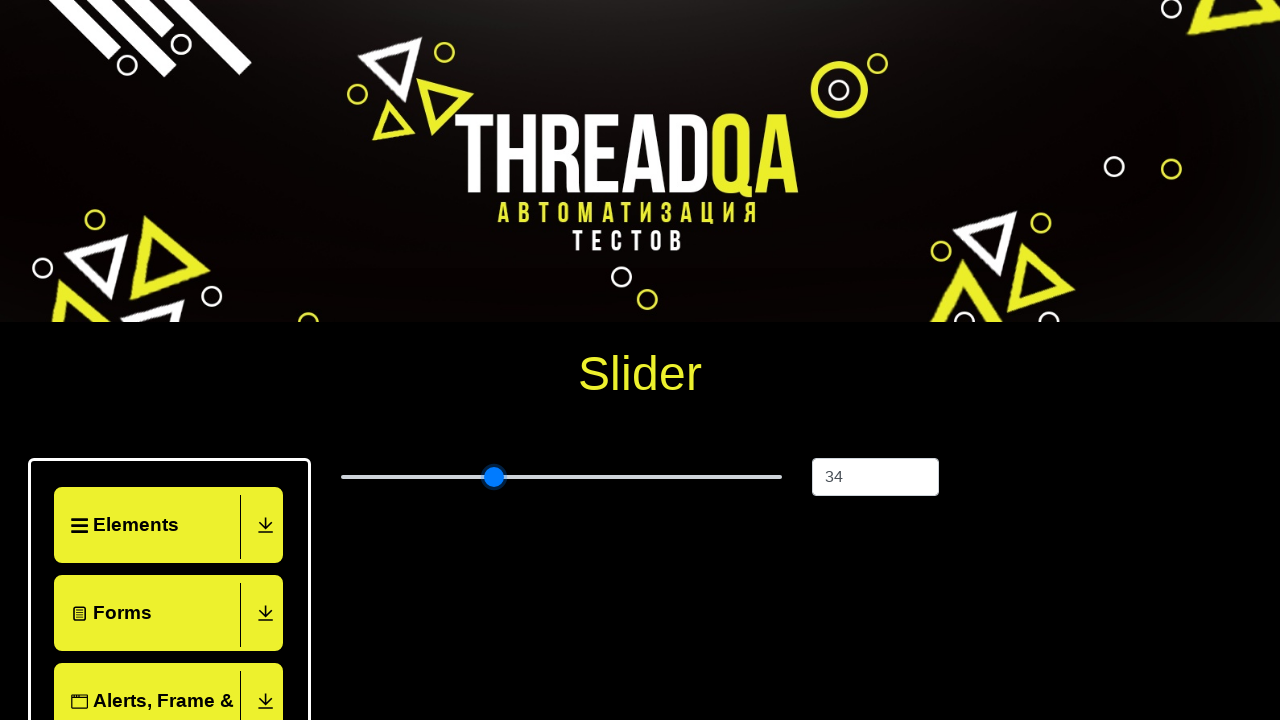

Pressed ArrowRight on slider (adjustment 10/60) on xpath=//input[@type='range']
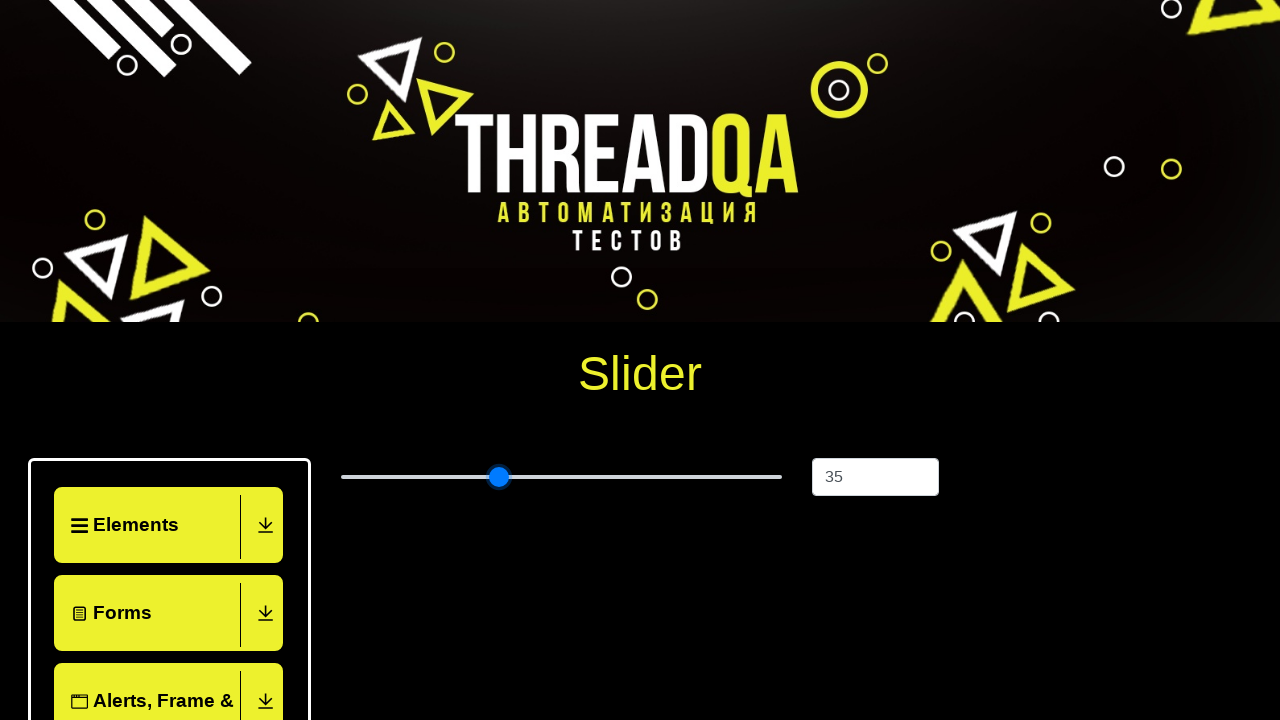

Pressed ArrowRight on slider (adjustment 11/60) on xpath=//input[@type='range']
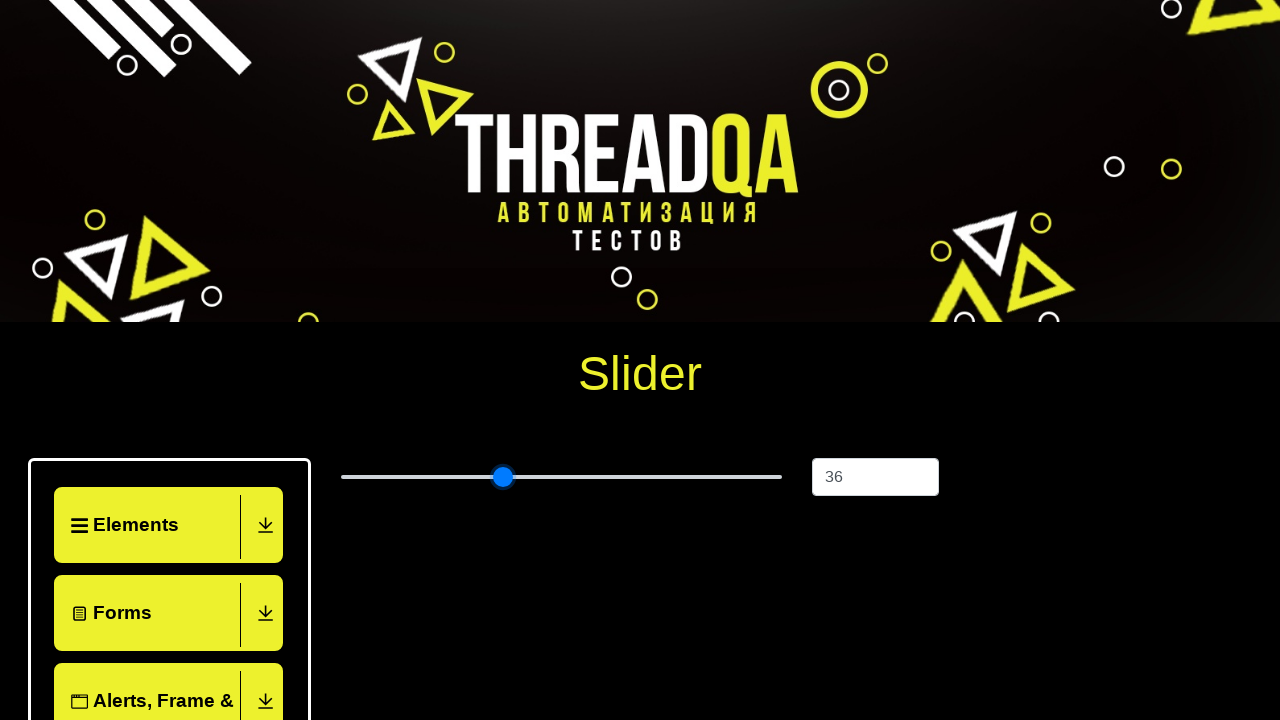

Pressed ArrowRight on slider (adjustment 12/60) on xpath=//input[@type='range']
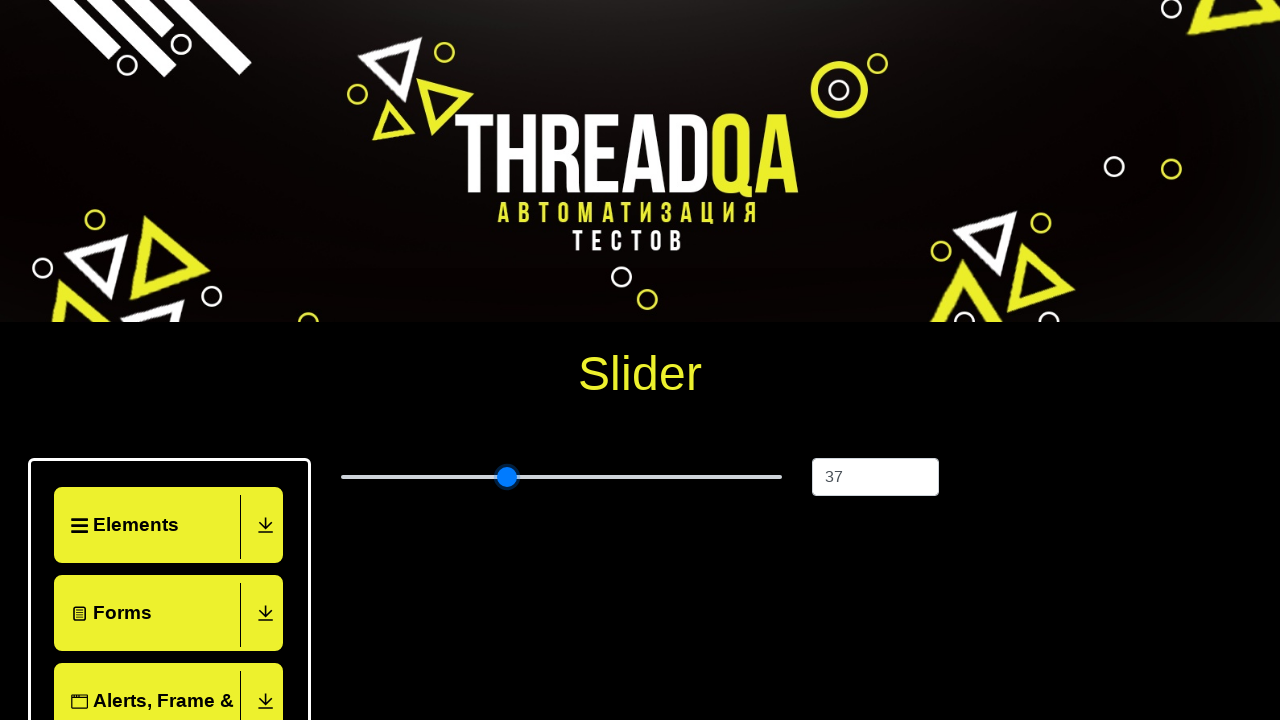

Pressed ArrowRight on slider (adjustment 13/60) on xpath=//input[@type='range']
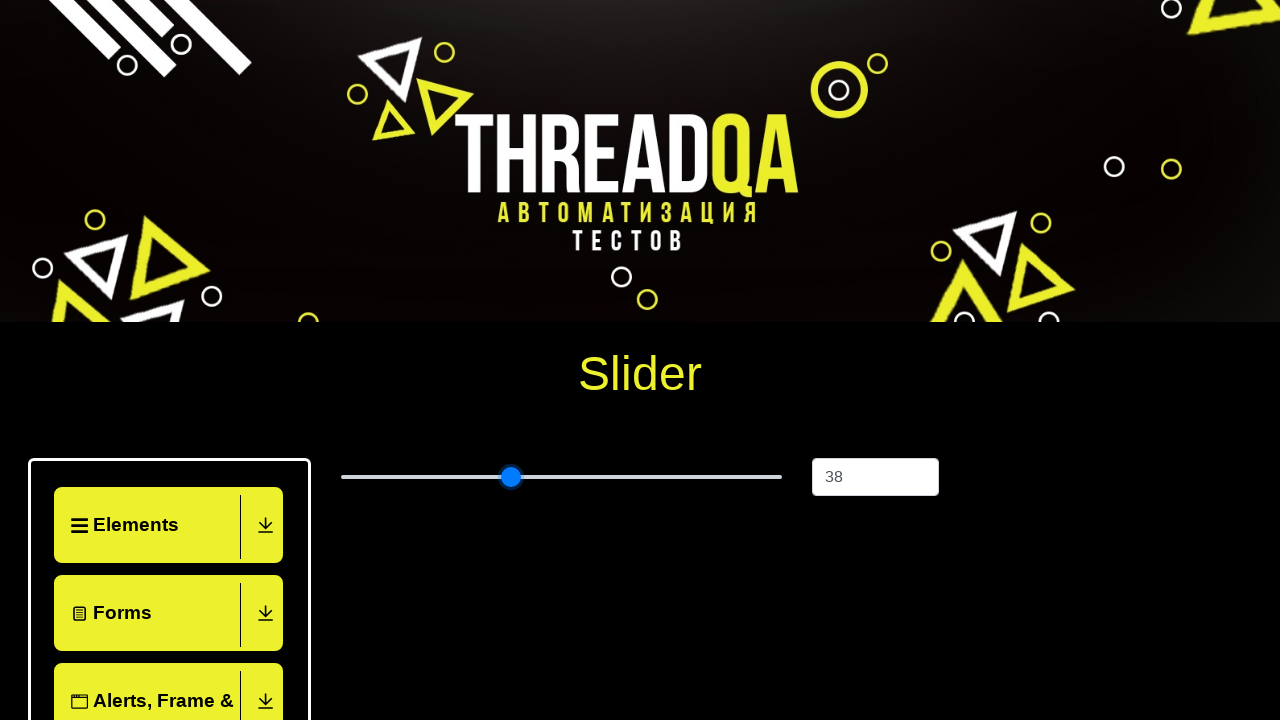

Pressed ArrowRight on slider (adjustment 14/60) on xpath=//input[@type='range']
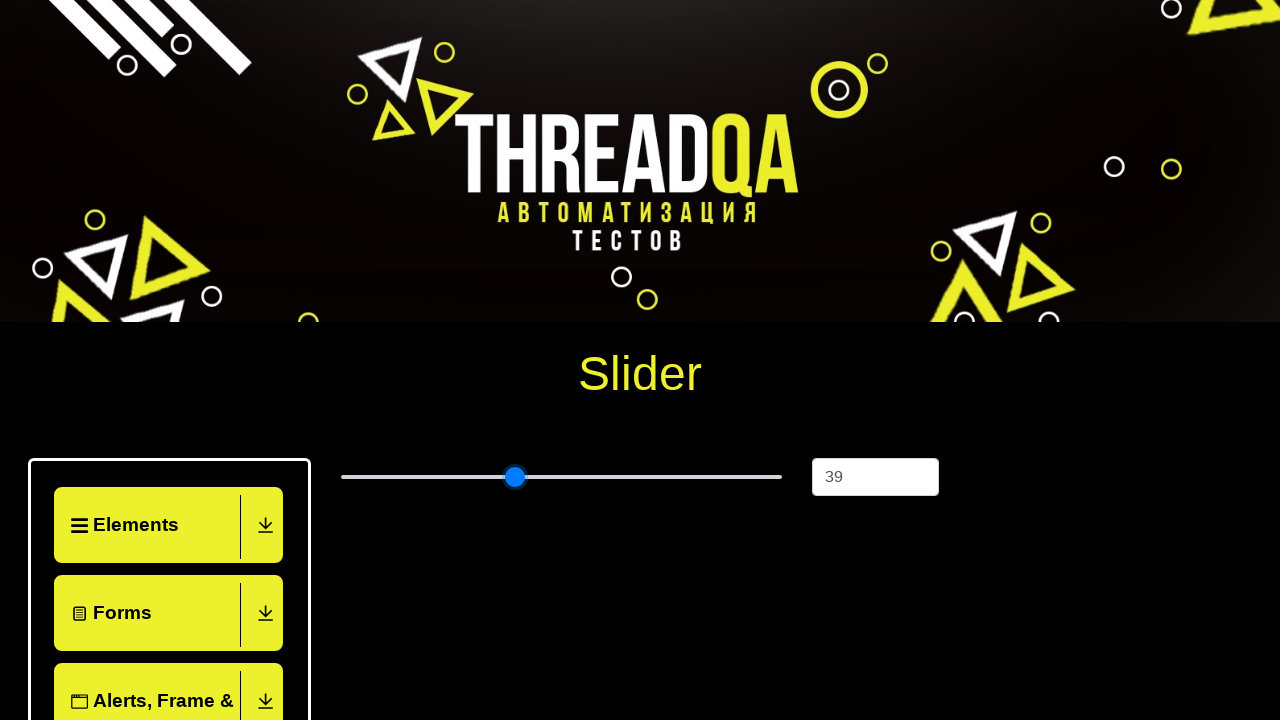

Pressed ArrowRight on slider (adjustment 15/60) on xpath=//input[@type='range']
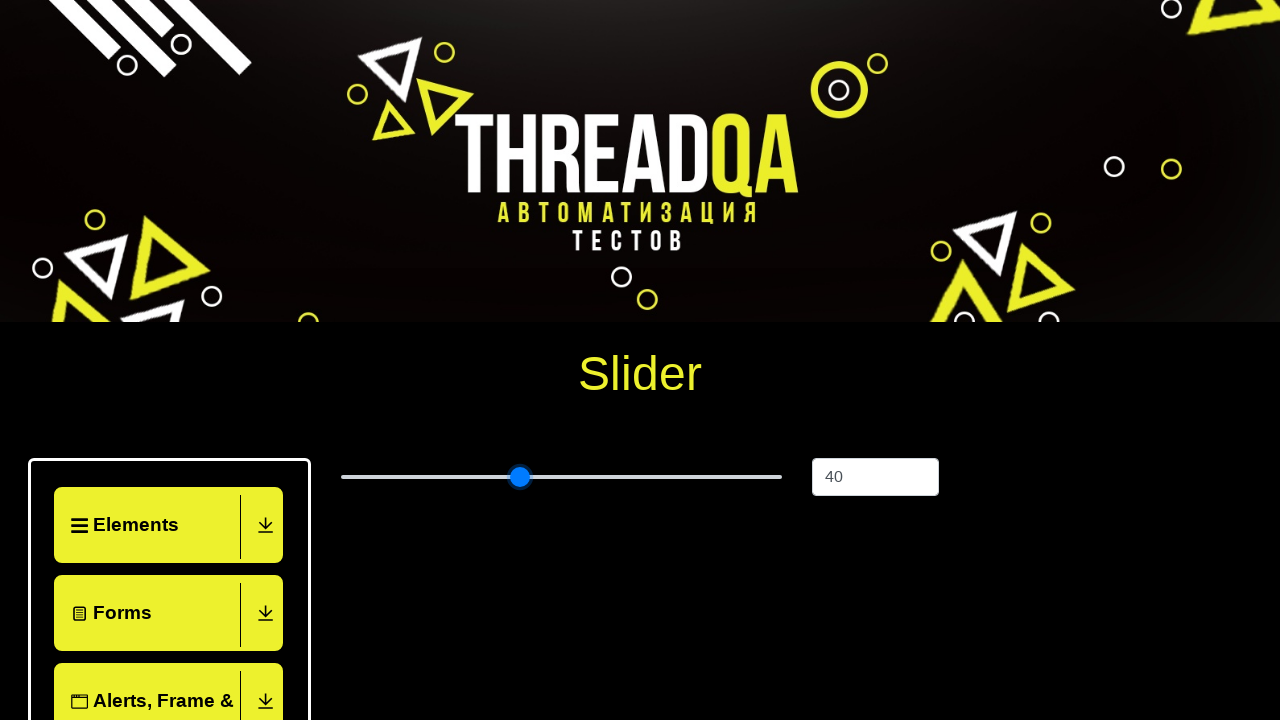

Pressed ArrowRight on slider (adjustment 16/60) on xpath=//input[@type='range']
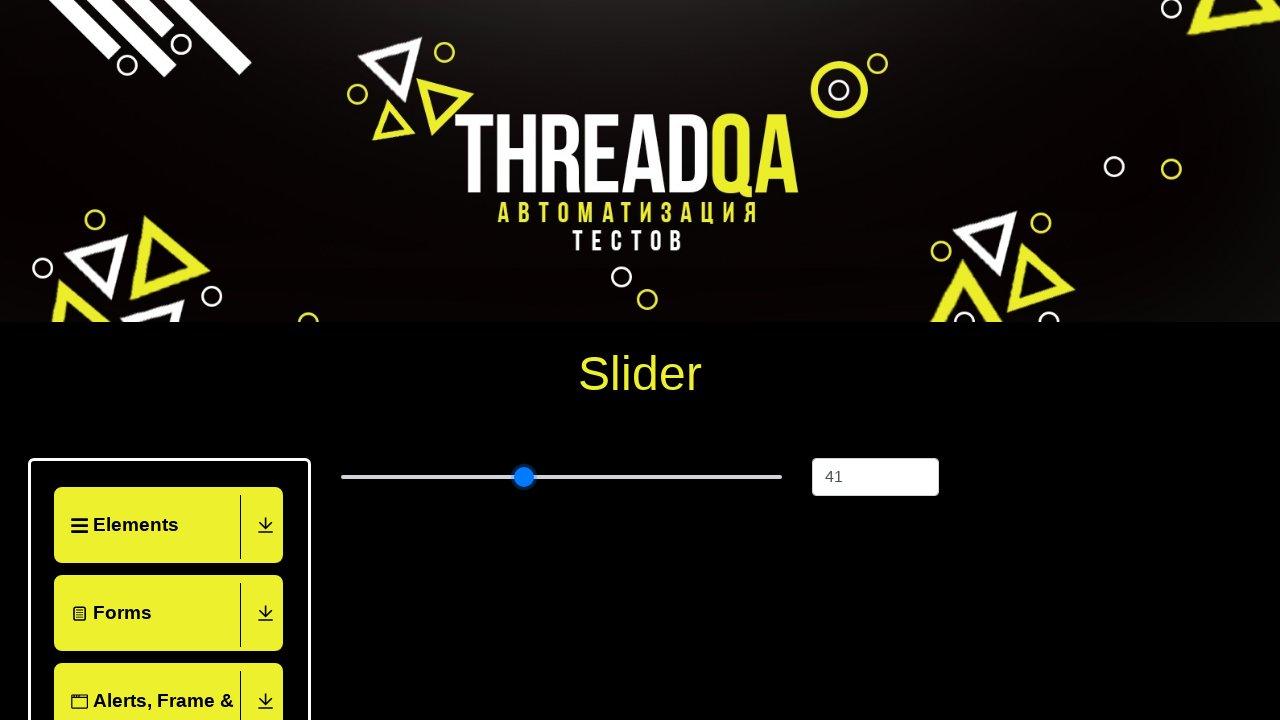

Pressed ArrowRight on slider (adjustment 17/60) on xpath=//input[@type='range']
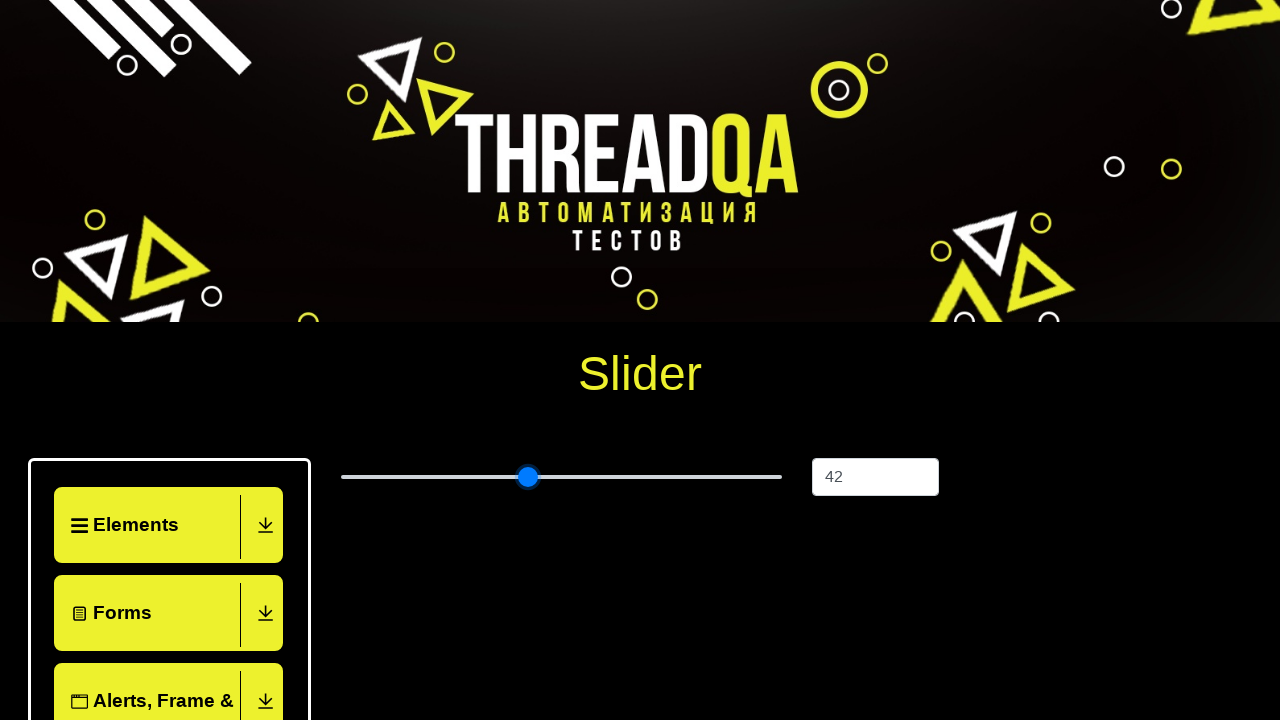

Pressed ArrowRight on slider (adjustment 18/60) on xpath=//input[@type='range']
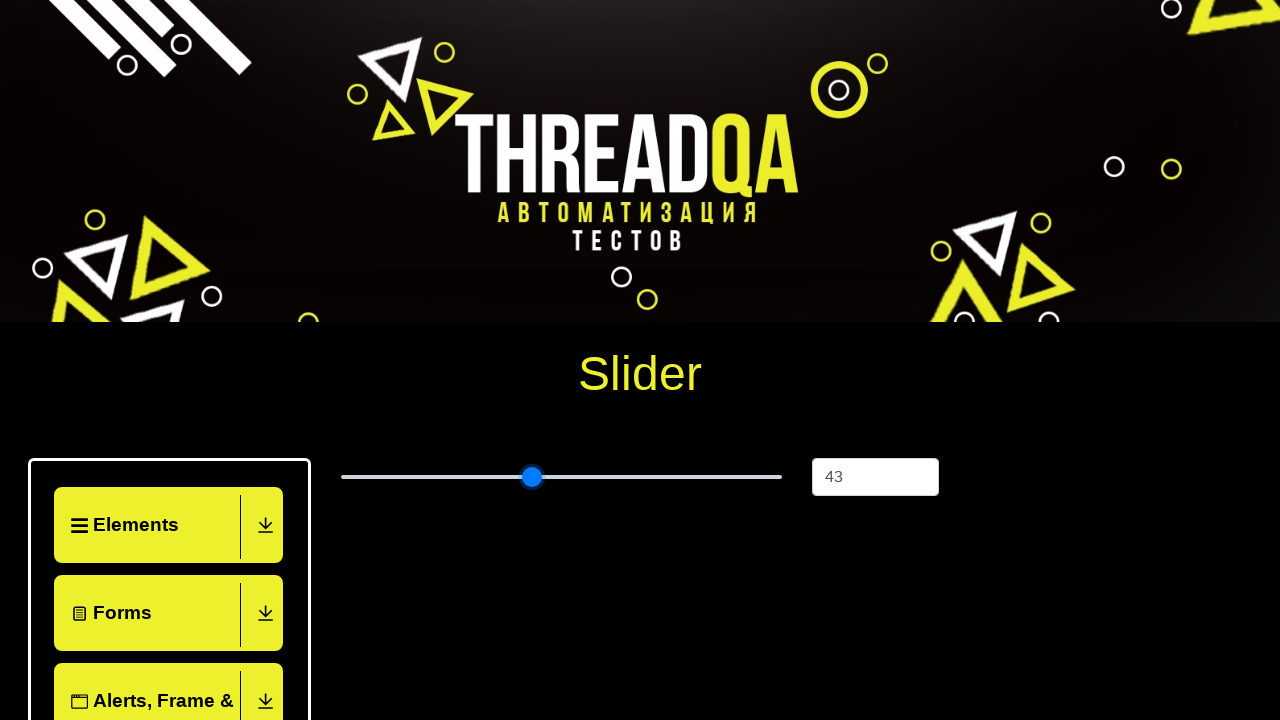

Pressed ArrowRight on slider (adjustment 19/60) on xpath=//input[@type='range']
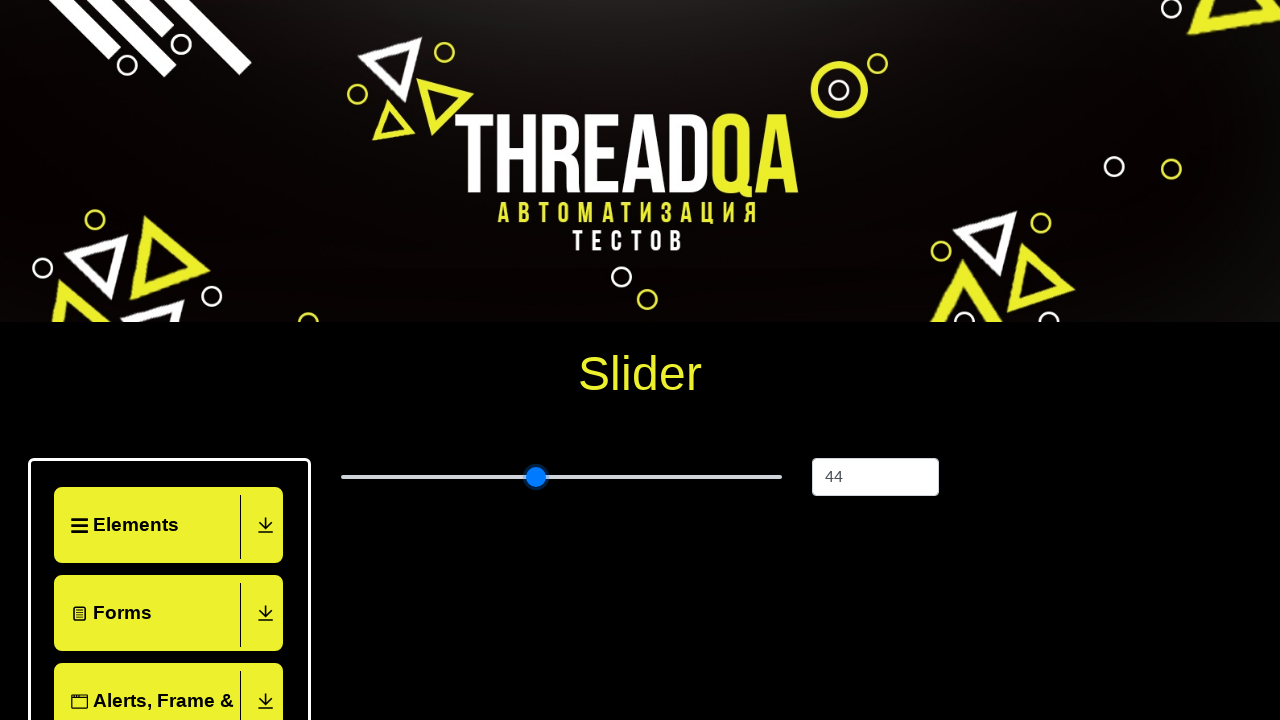

Pressed ArrowRight on slider (adjustment 20/60) on xpath=//input[@type='range']
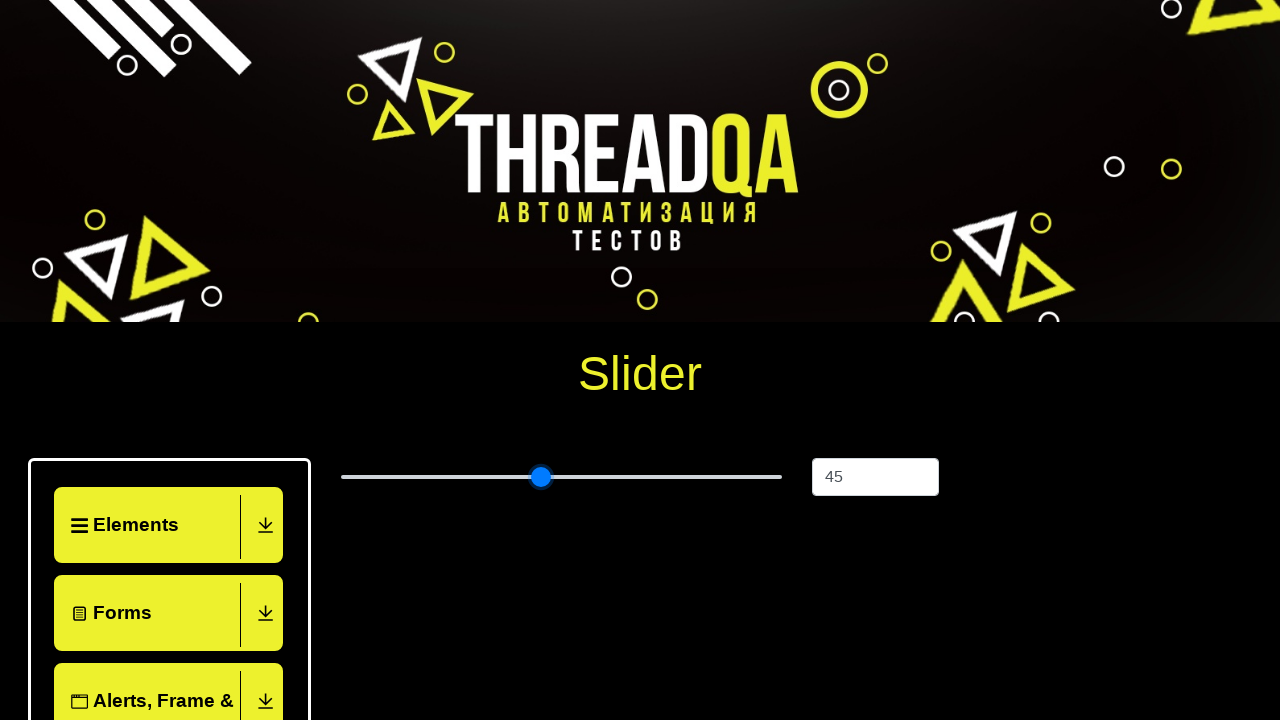

Pressed ArrowRight on slider (adjustment 21/60) on xpath=//input[@type='range']
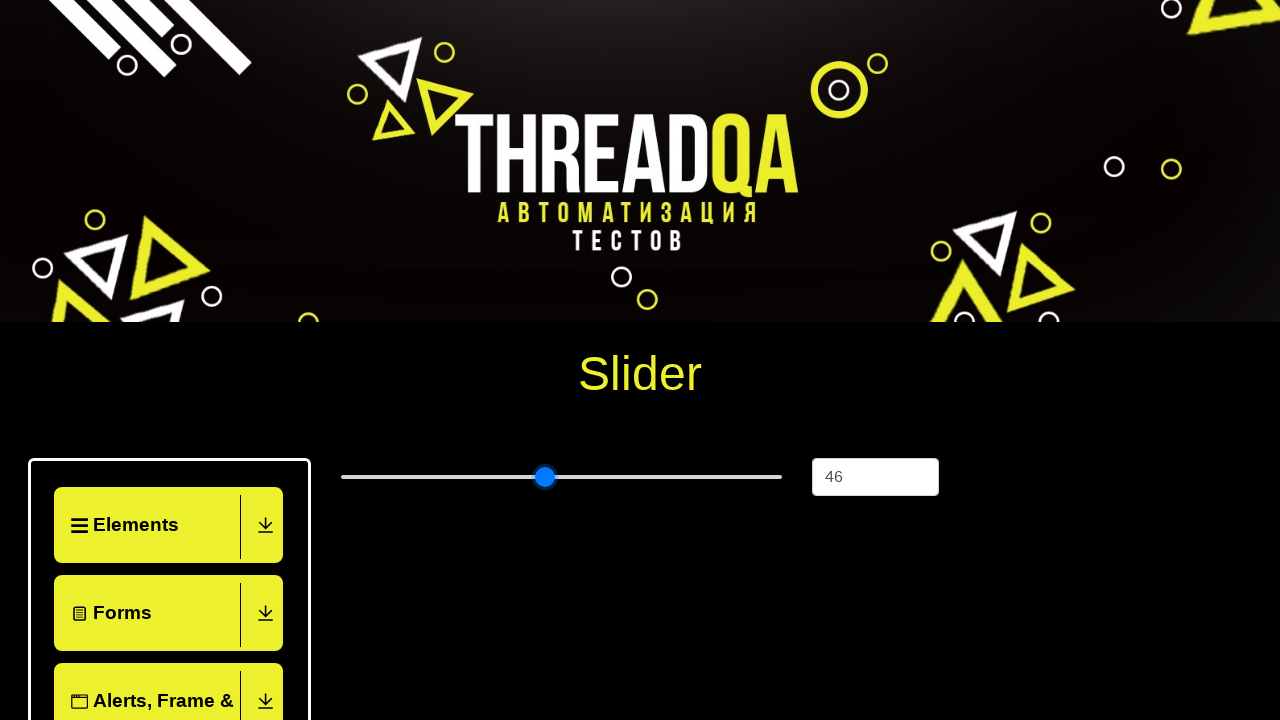

Pressed ArrowRight on slider (adjustment 22/60) on xpath=//input[@type='range']
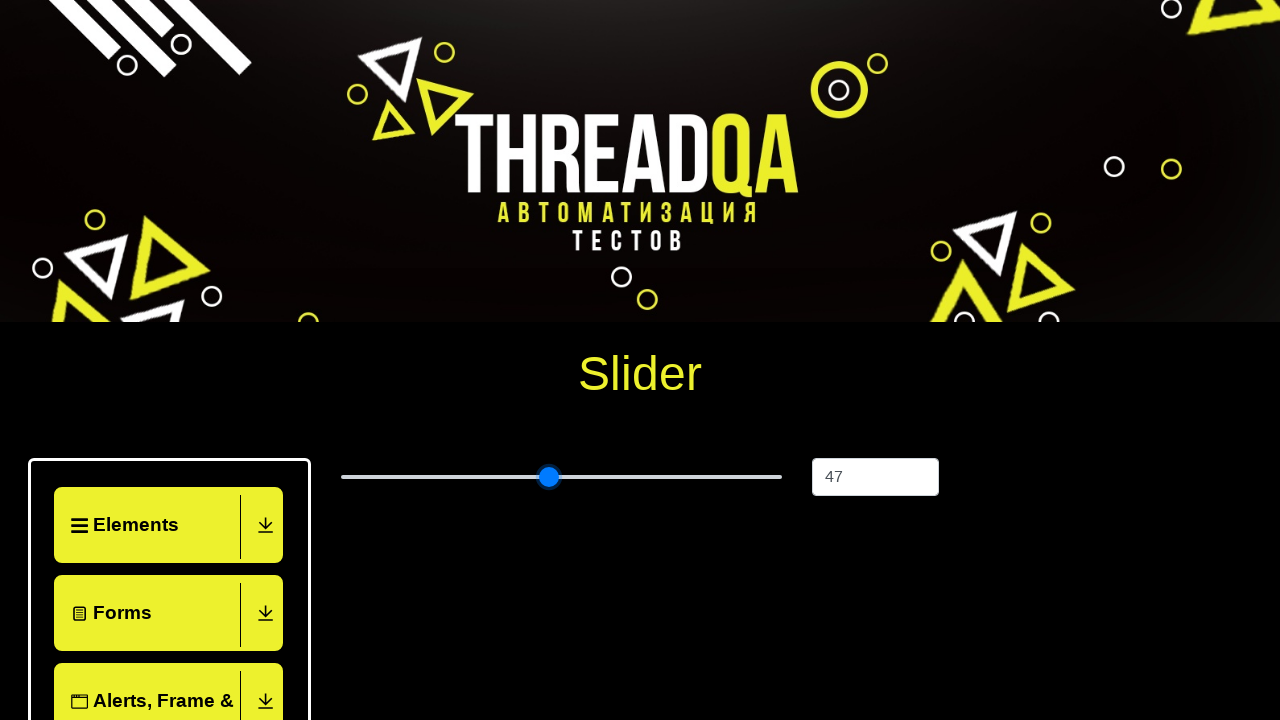

Pressed ArrowRight on slider (adjustment 23/60) on xpath=//input[@type='range']
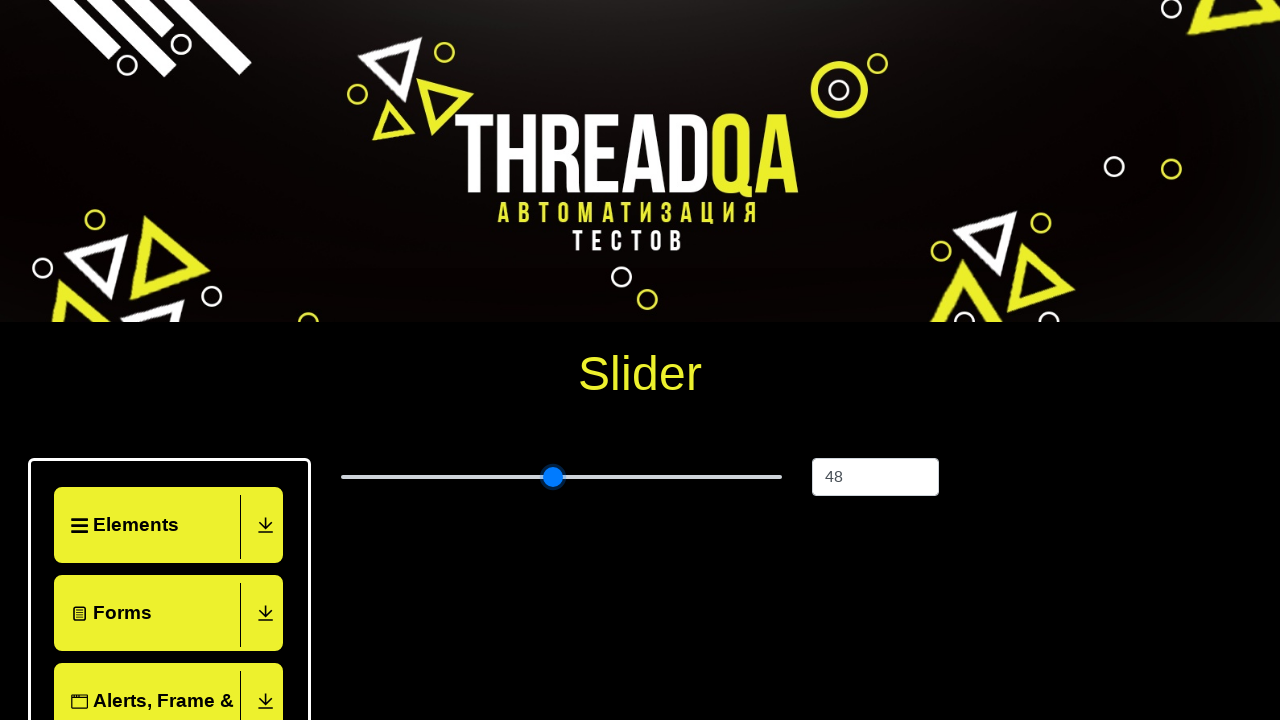

Pressed ArrowRight on slider (adjustment 24/60) on xpath=//input[@type='range']
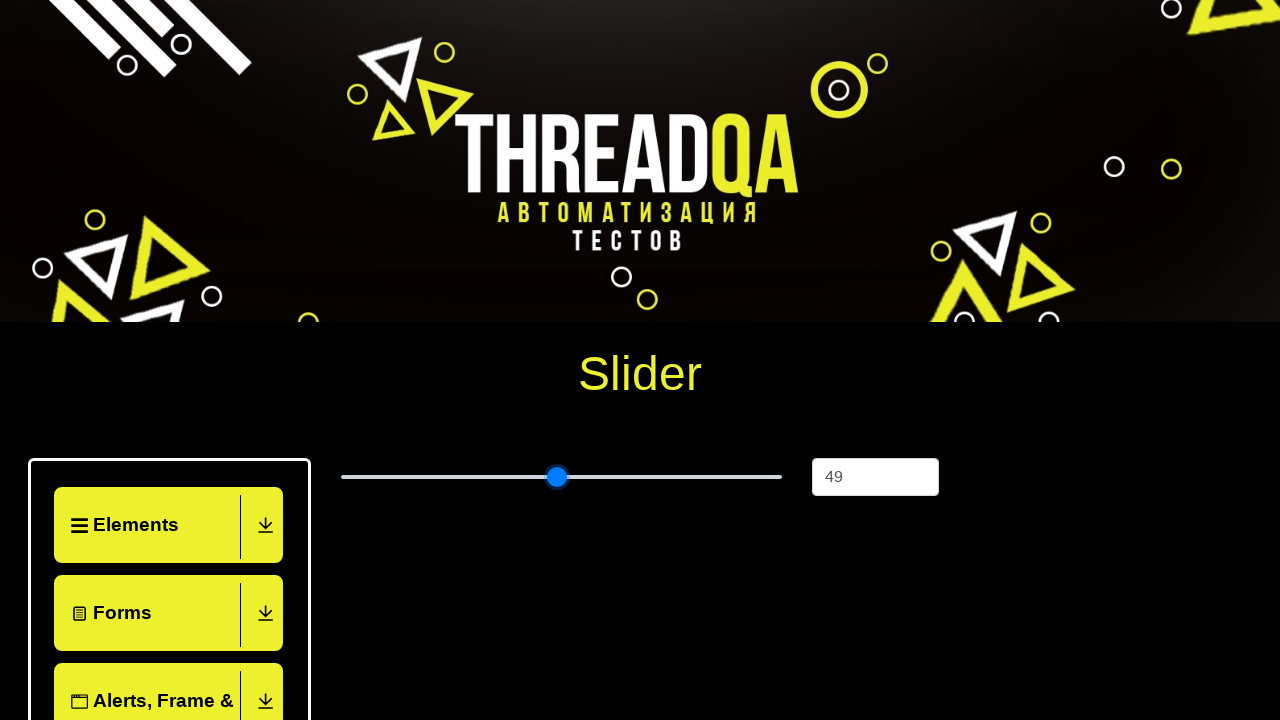

Pressed ArrowRight on slider (adjustment 25/60) on xpath=//input[@type='range']
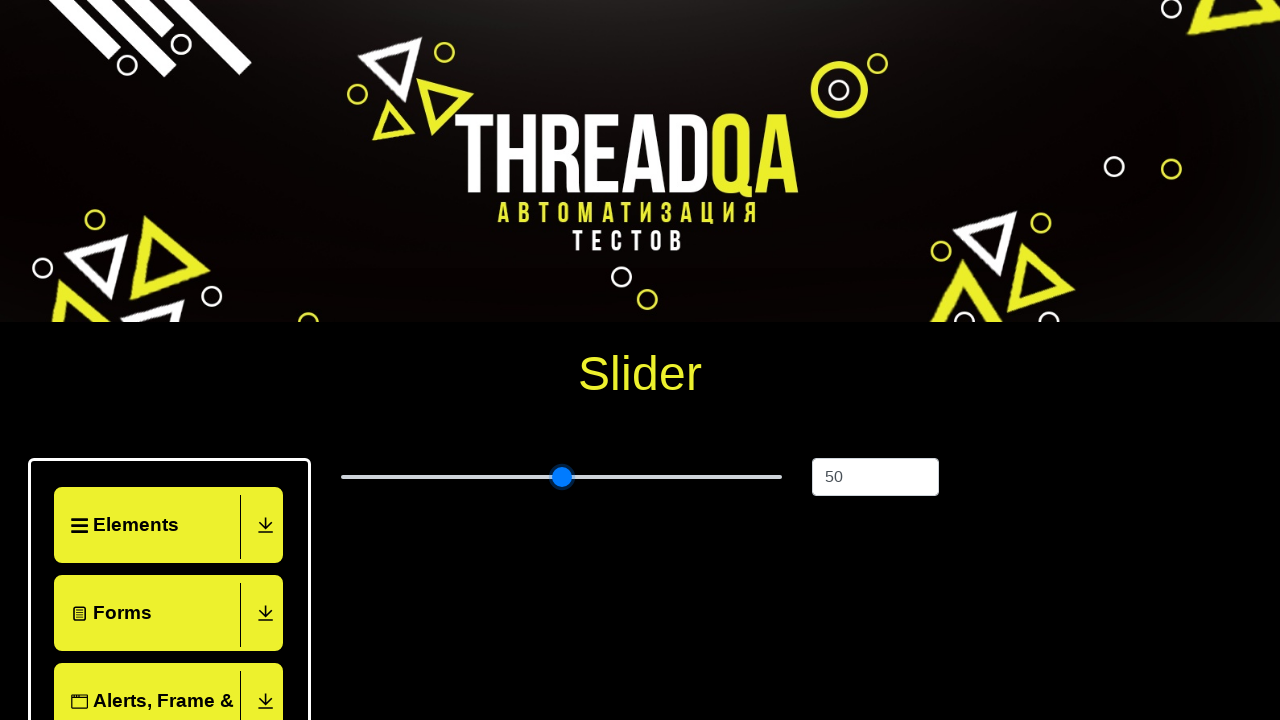

Pressed ArrowRight on slider (adjustment 26/60) on xpath=//input[@type='range']
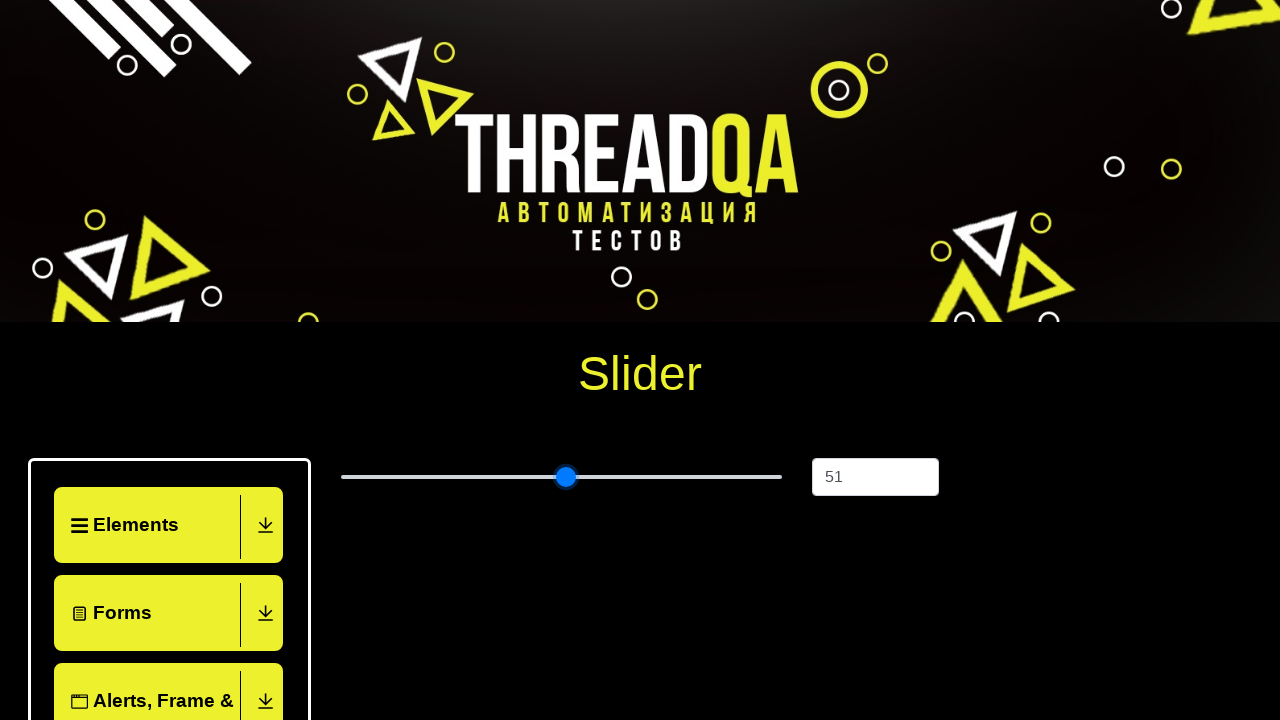

Pressed ArrowRight on slider (adjustment 27/60) on xpath=//input[@type='range']
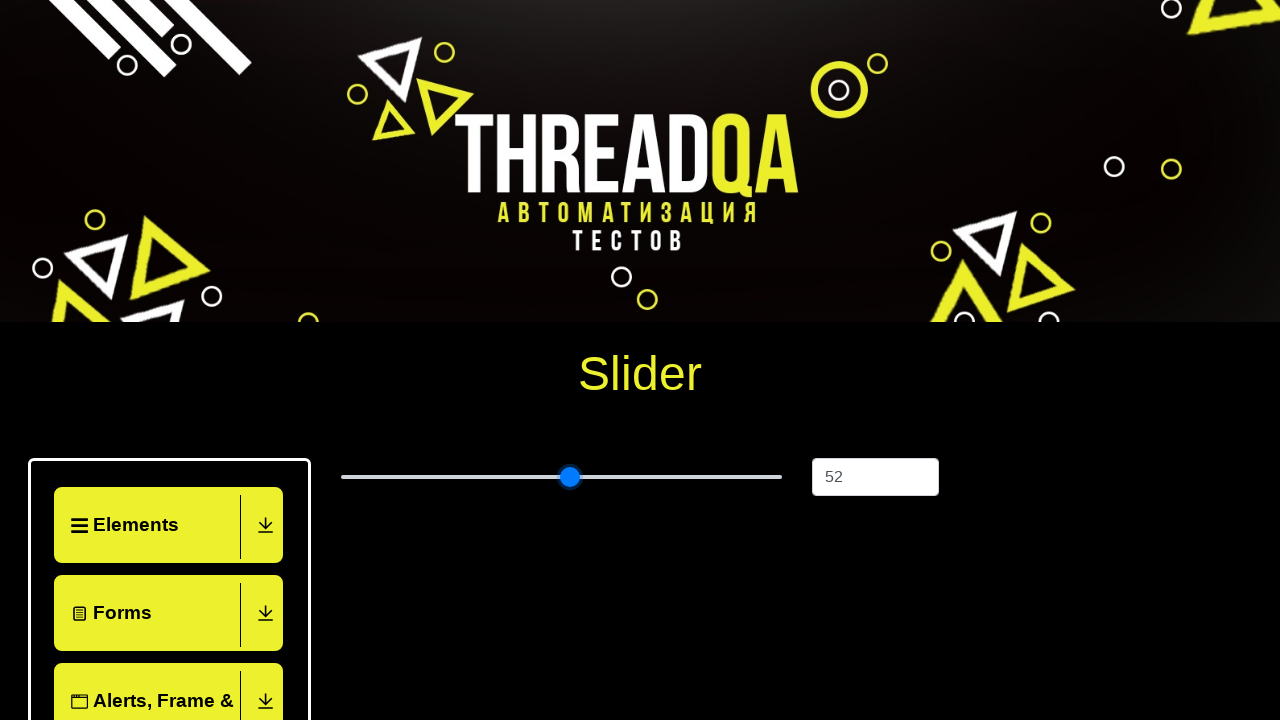

Pressed ArrowRight on slider (adjustment 28/60) on xpath=//input[@type='range']
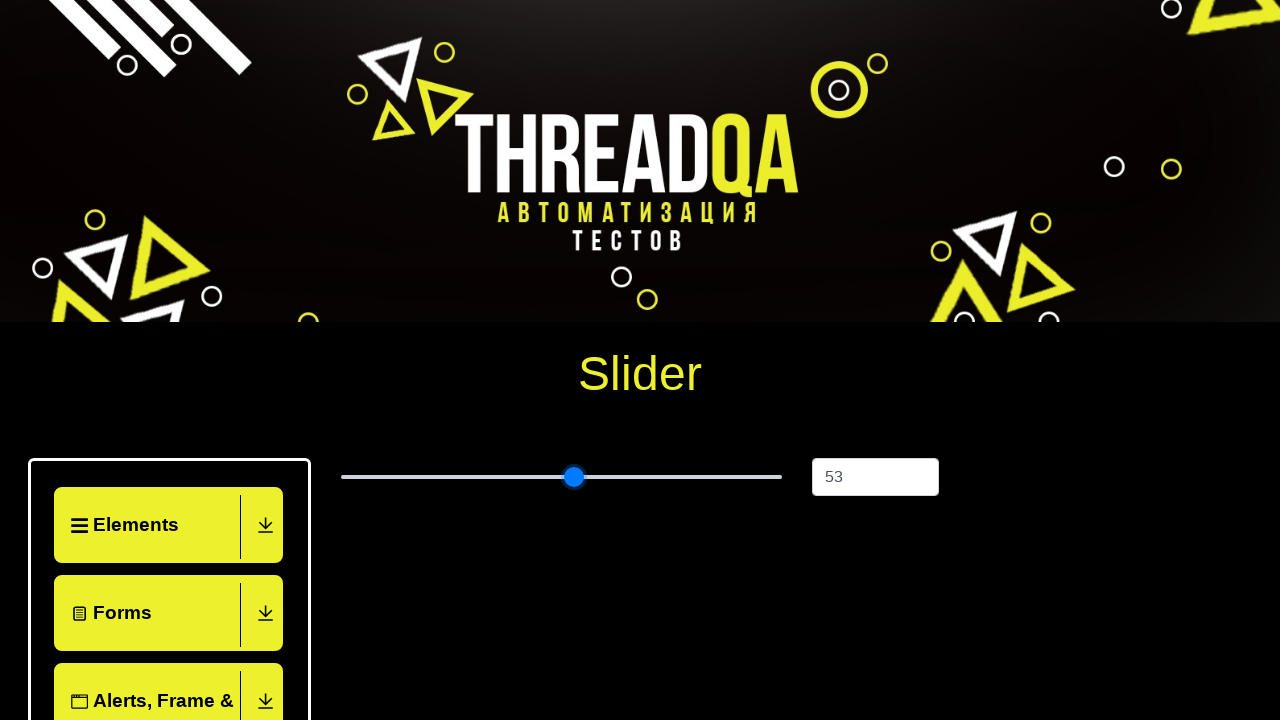

Pressed ArrowRight on slider (adjustment 29/60) on xpath=//input[@type='range']
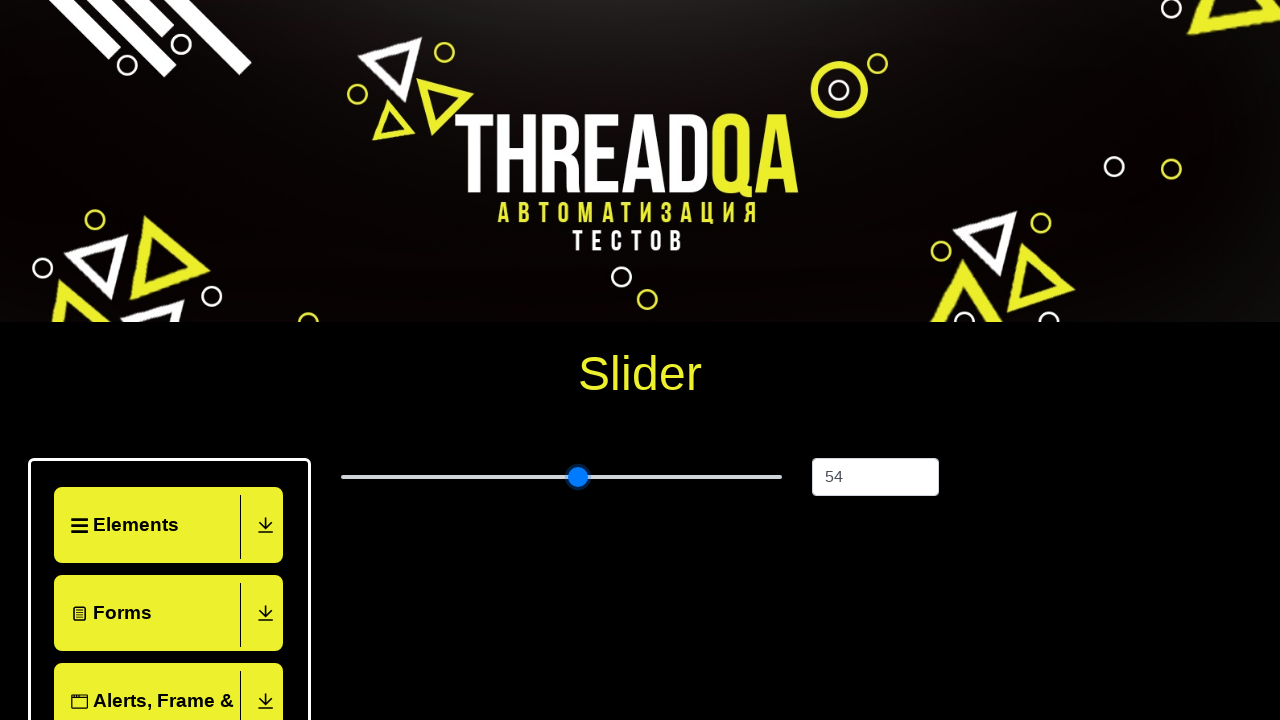

Pressed ArrowRight on slider (adjustment 30/60) on xpath=//input[@type='range']
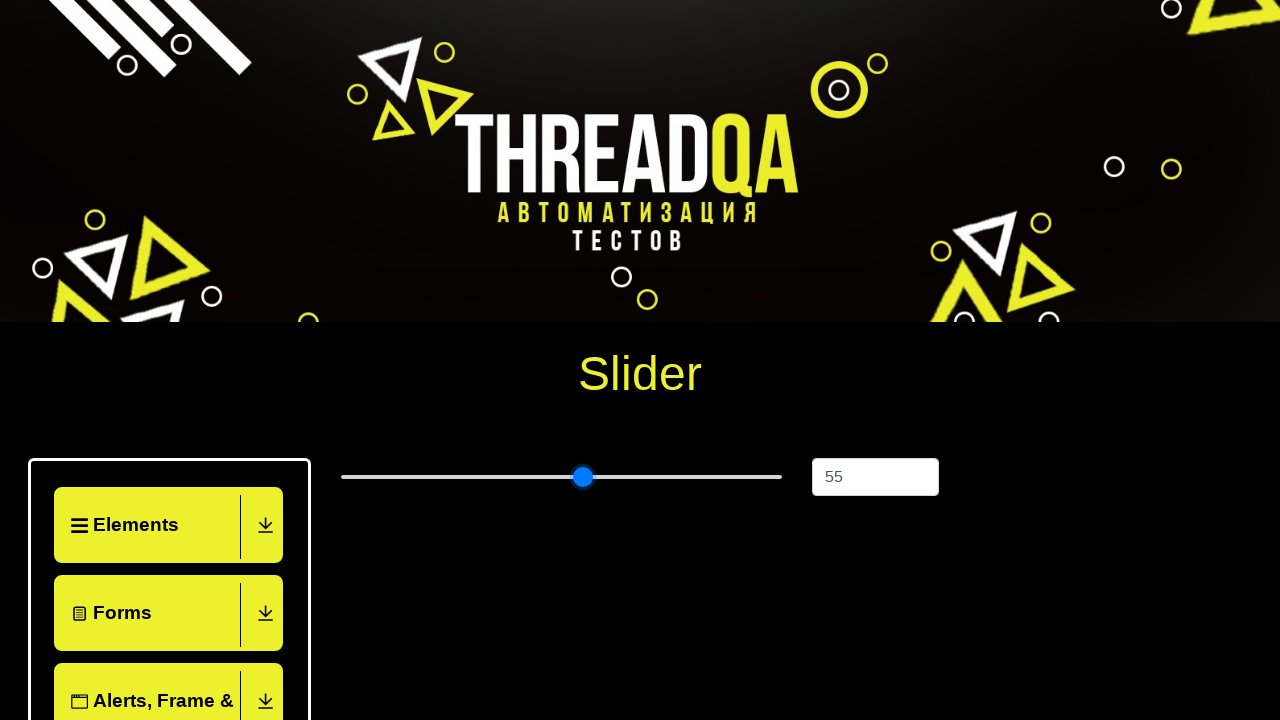

Pressed ArrowRight on slider (adjustment 31/60) on xpath=//input[@type='range']
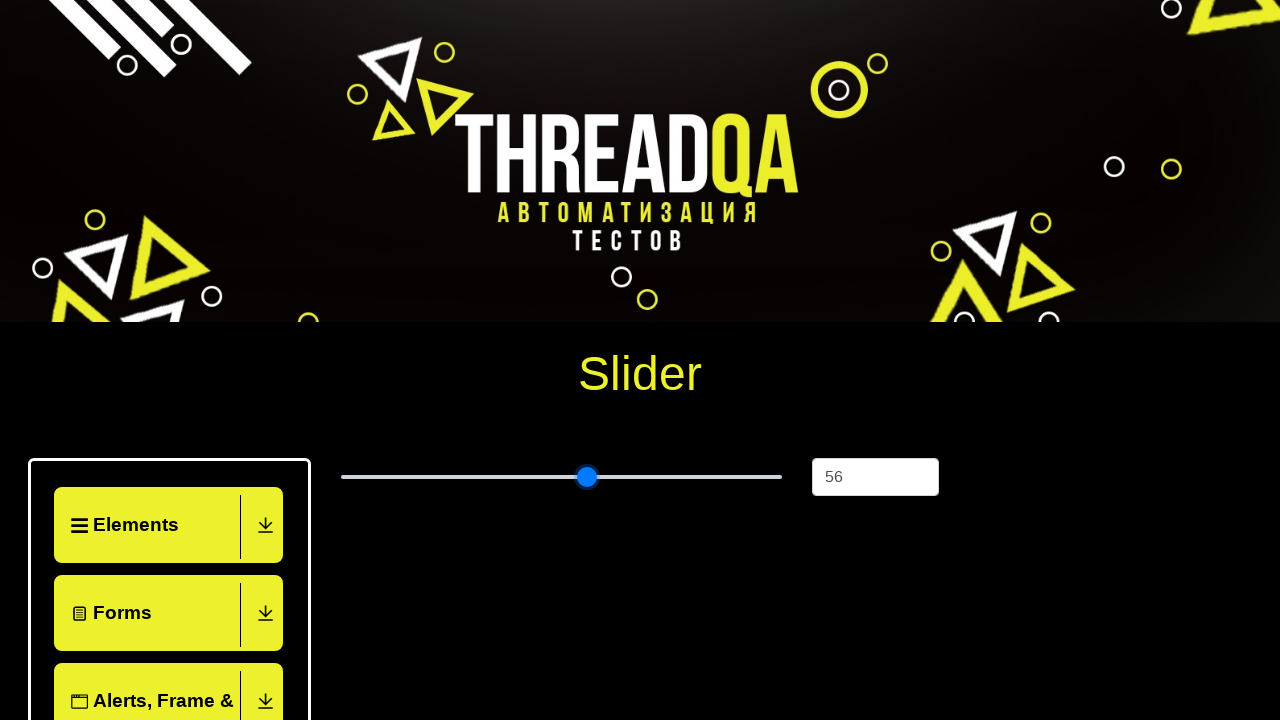

Pressed ArrowRight on slider (adjustment 32/60) on xpath=//input[@type='range']
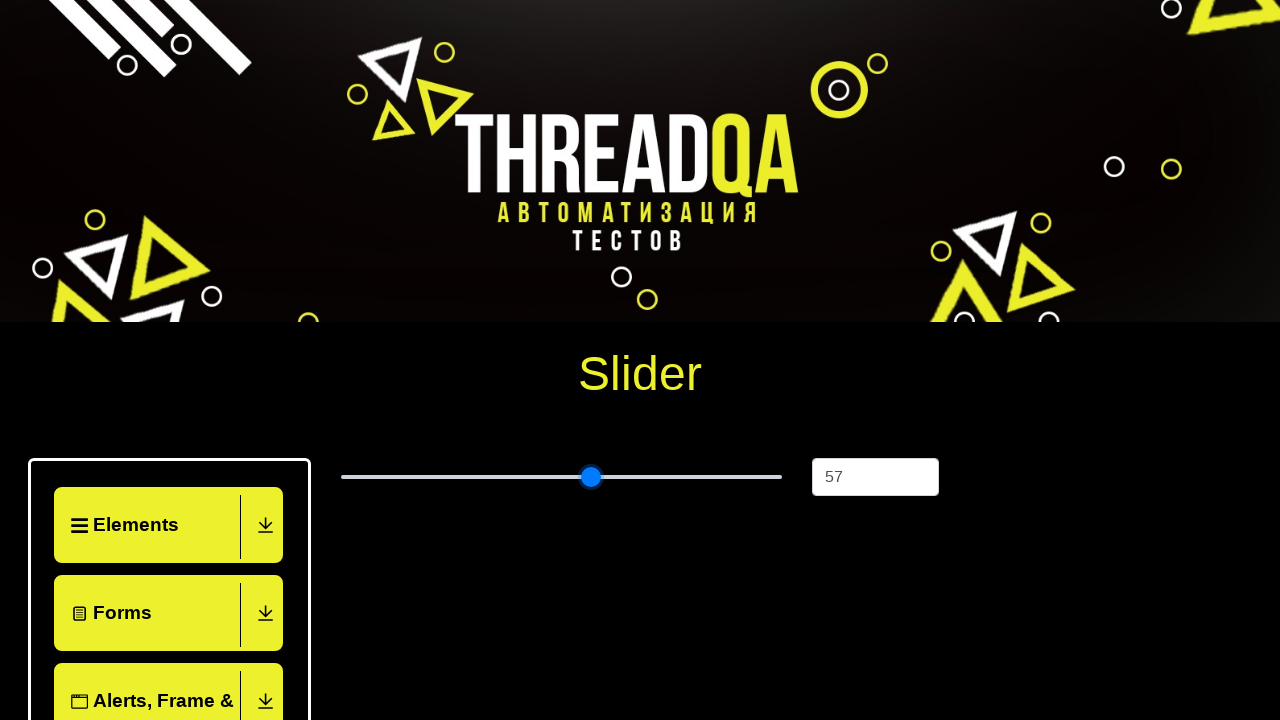

Pressed ArrowRight on slider (adjustment 33/60) on xpath=//input[@type='range']
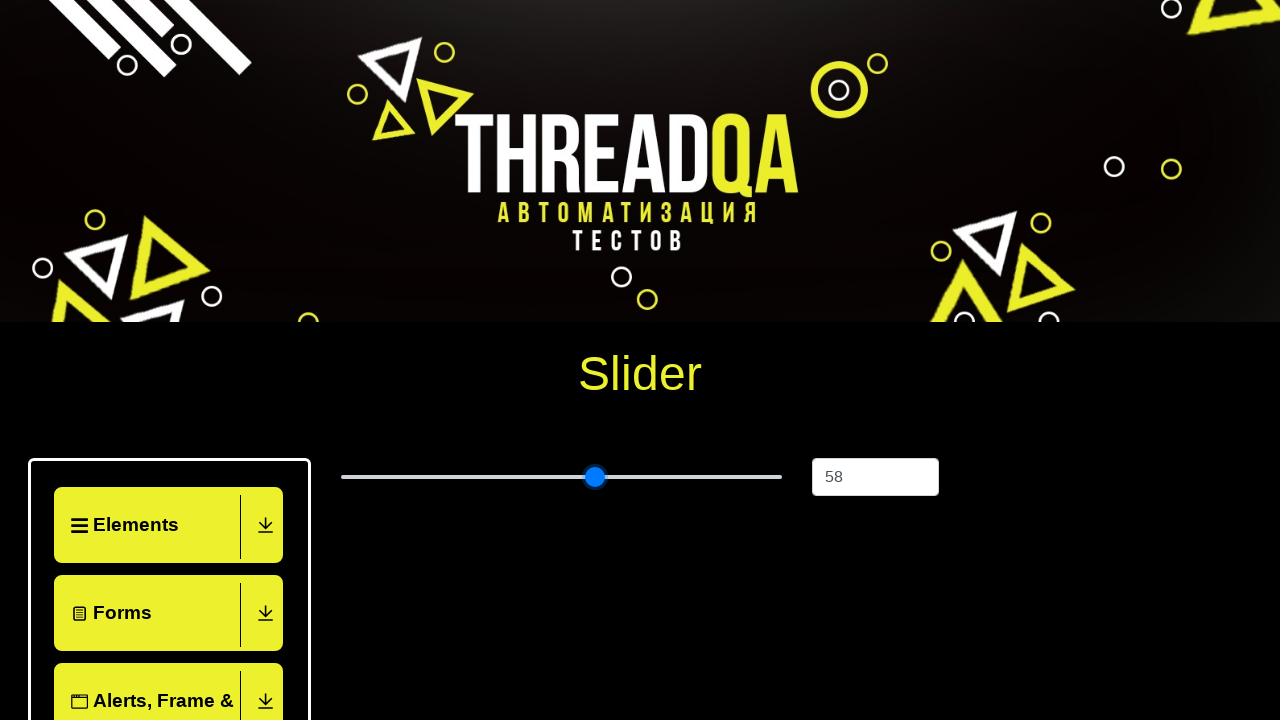

Pressed ArrowRight on slider (adjustment 34/60) on xpath=//input[@type='range']
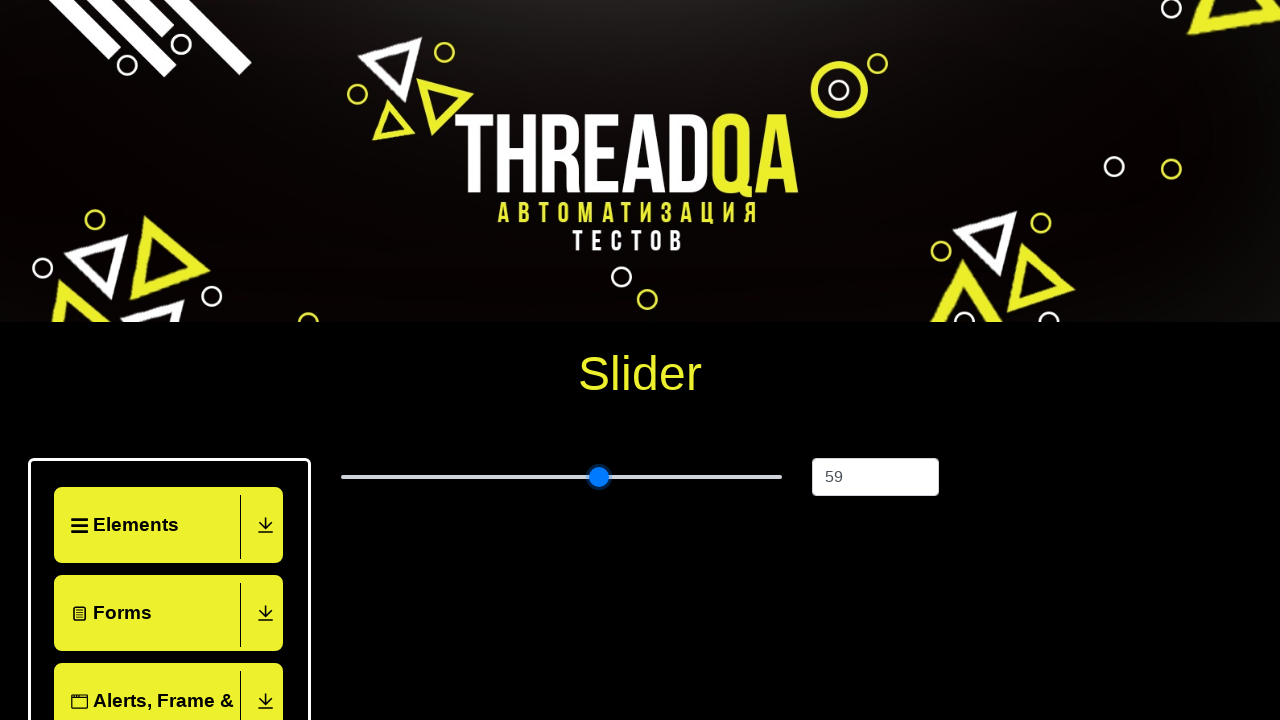

Pressed ArrowRight on slider (adjustment 35/60) on xpath=//input[@type='range']
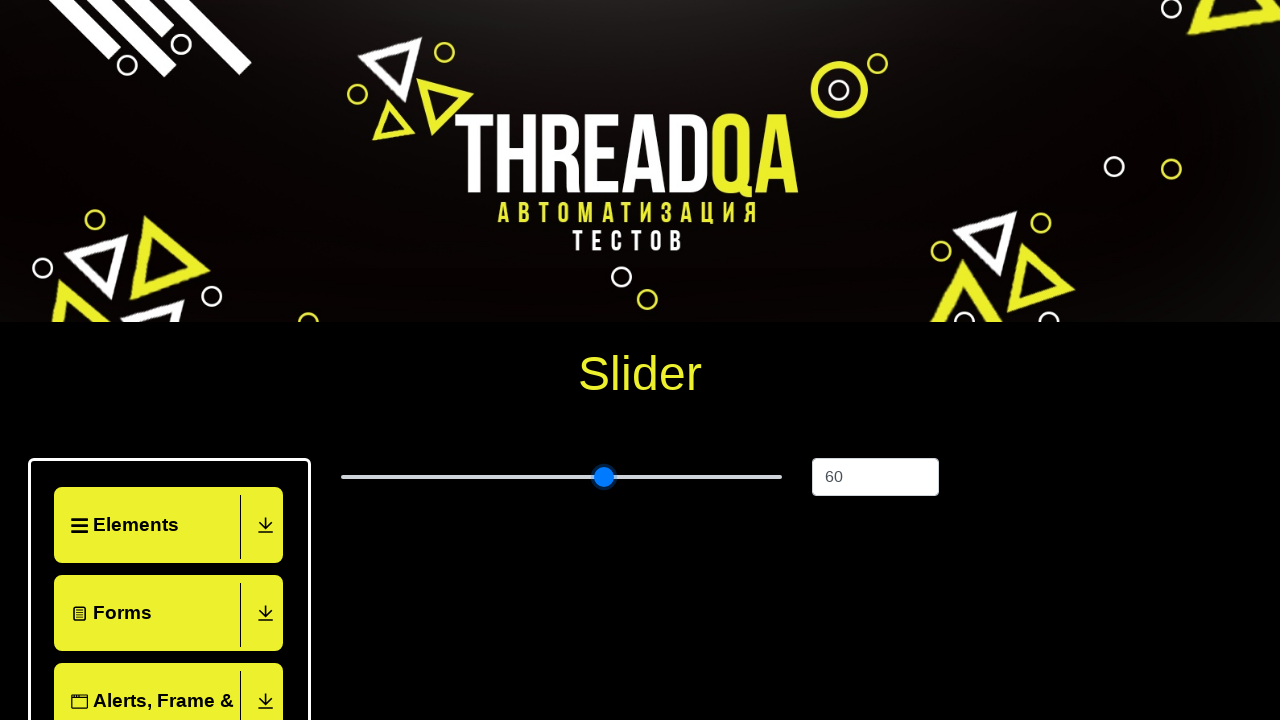

Pressed ArrowRight on slider (adjustment 36/60) on xpath=//input[@type='range']
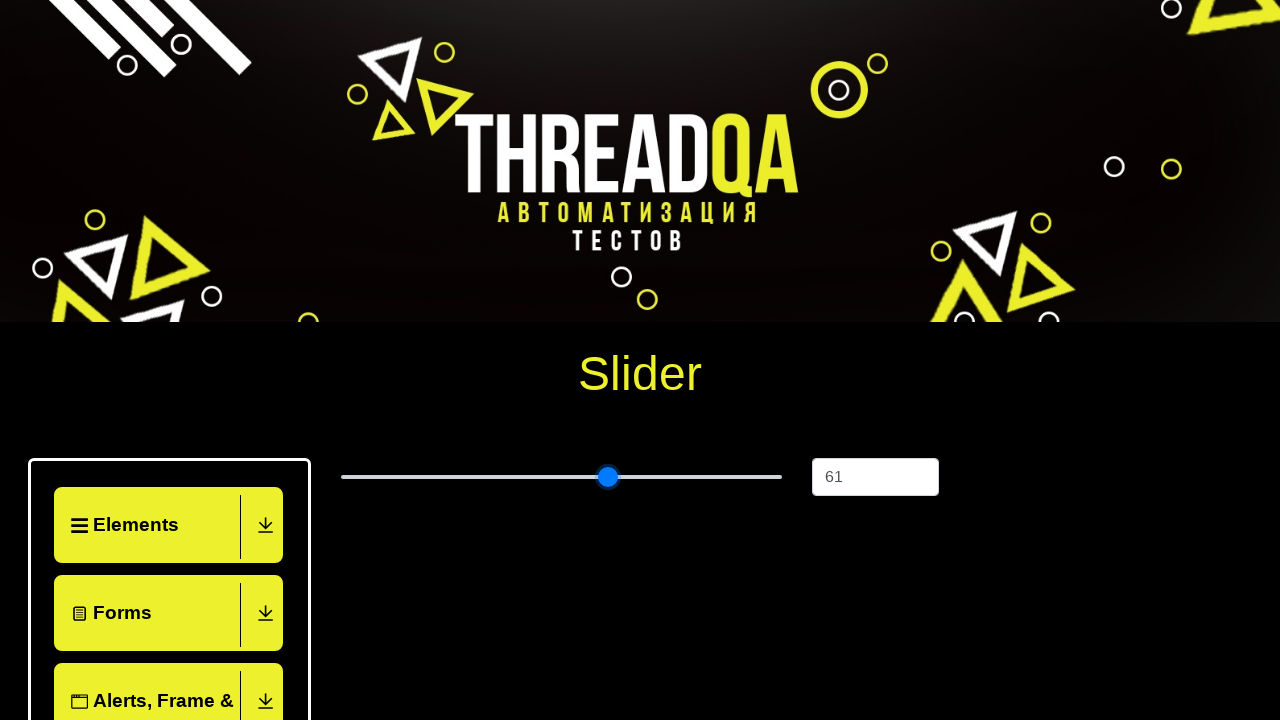

Pressed ArrowRight on slider (adjustment 37/60) on xpath=//input[@type='range']
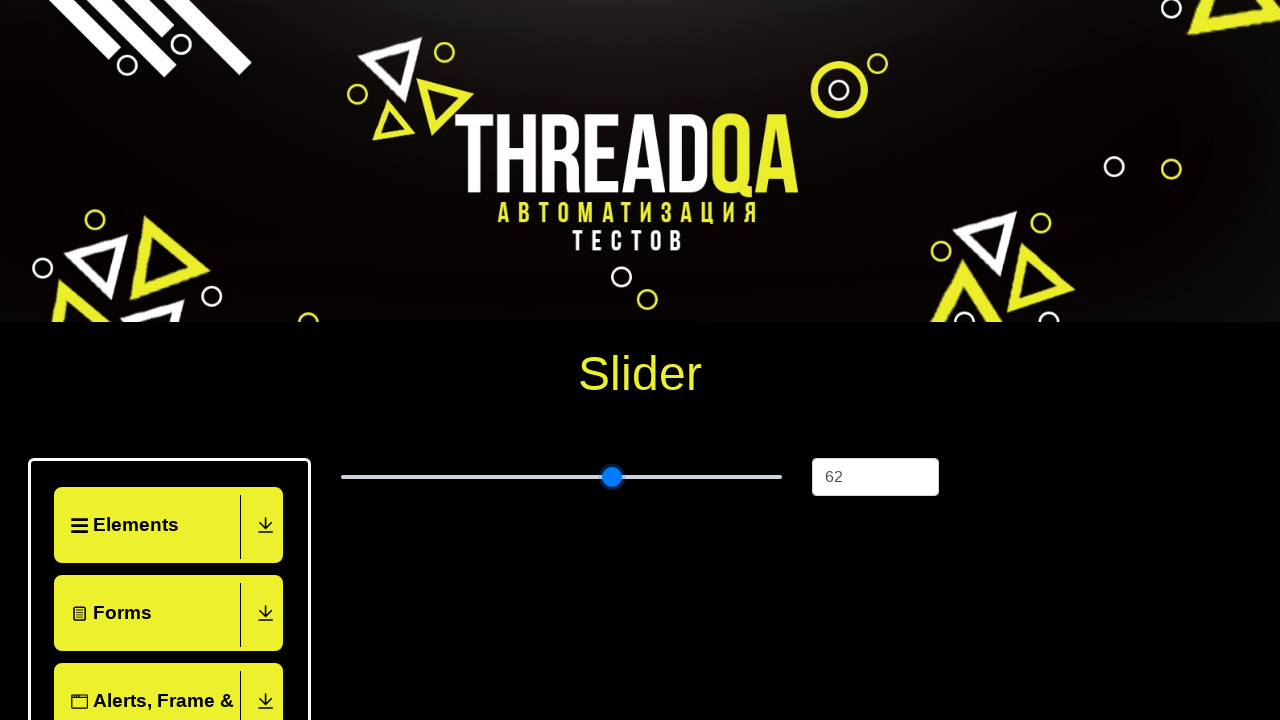

Pressed ArrowRight on slider (adjustment 38/60) on xpath=//input[@type='range']
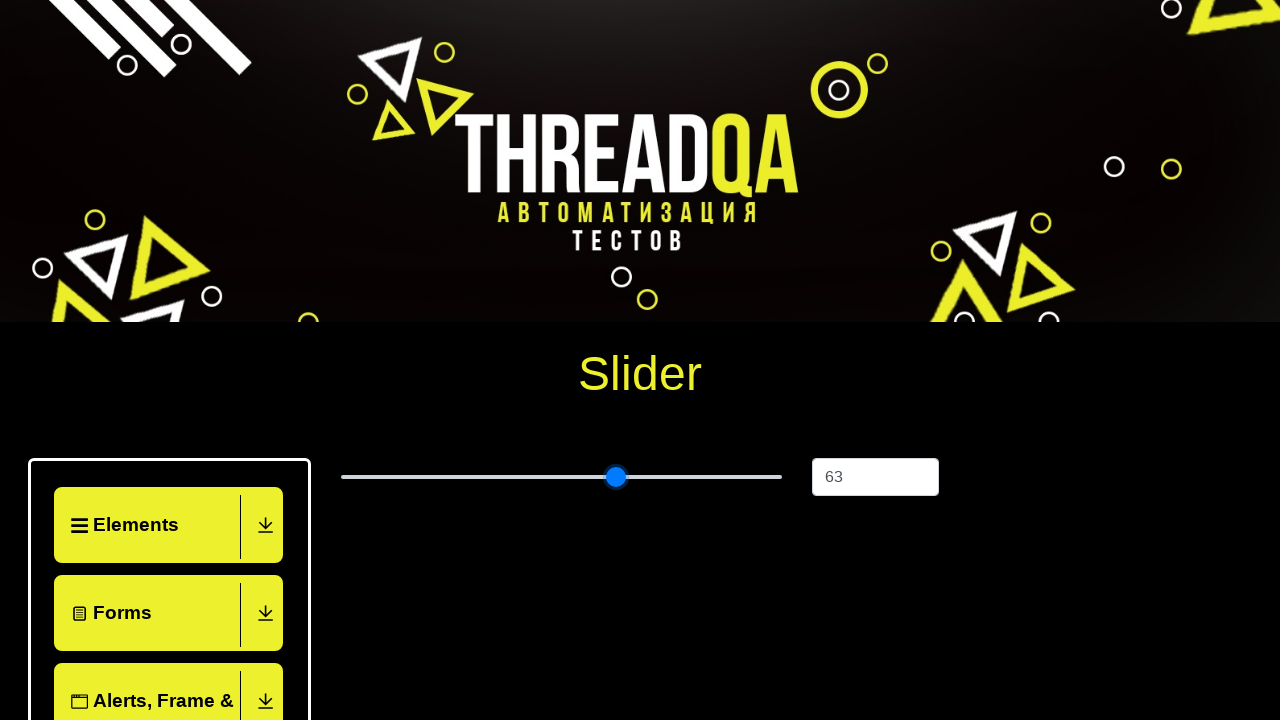

Pressed ArrowRight on slider (adjustment 39/60) on xpath=//input[@type='range']
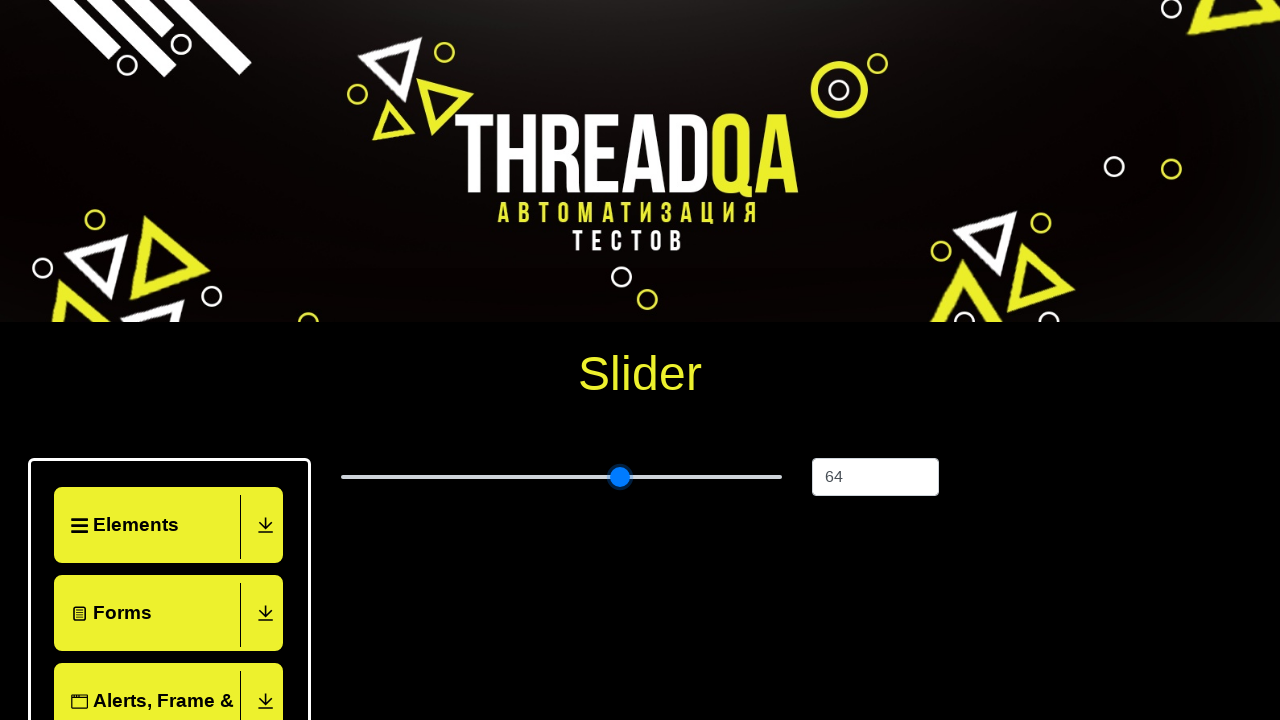

Pressed ArrowRight on slider (adjustment 40/60) on xpath=//input[@type='range']
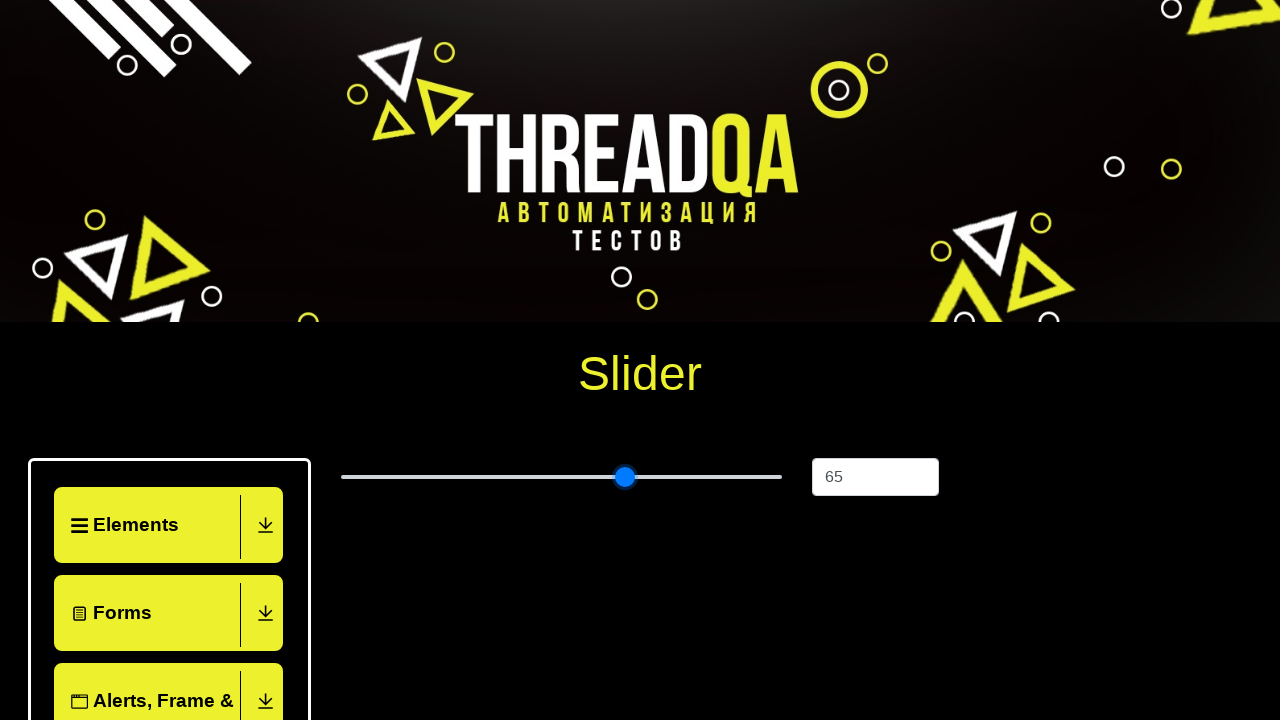

Pressed ArrowRight on slider (adjustment 41/60) on xpath=//input[@type='range']
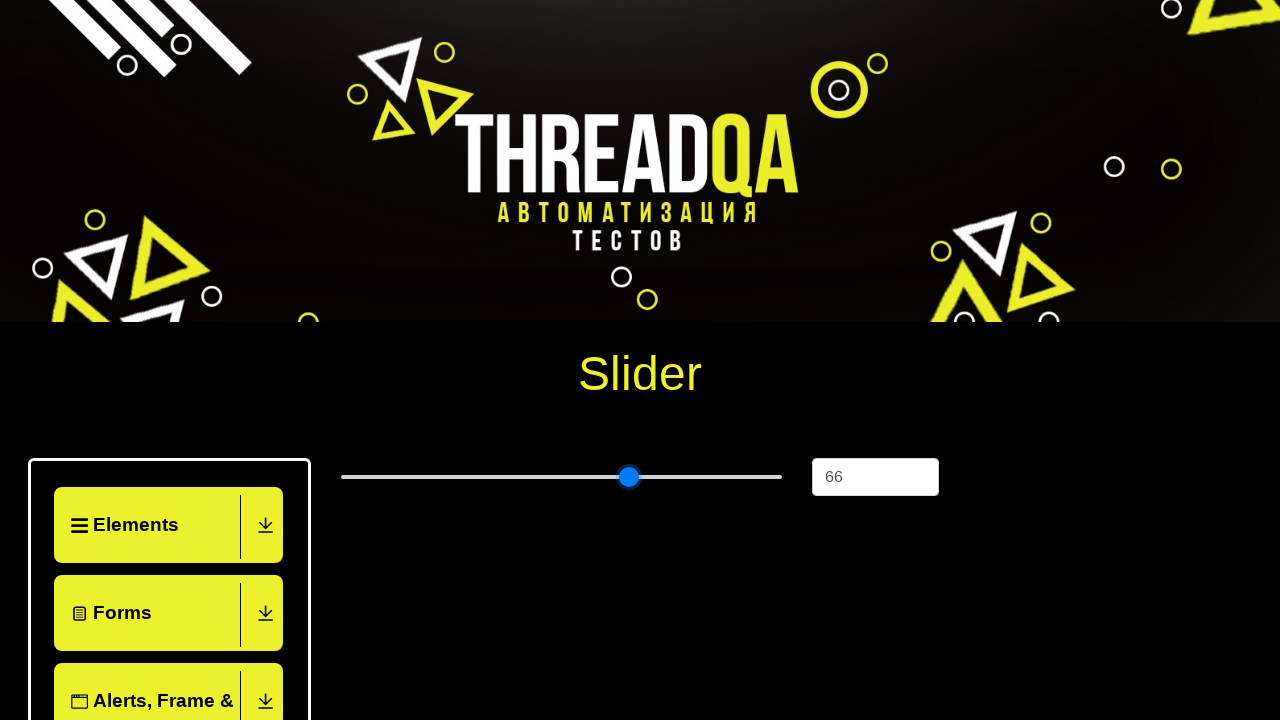

Pressed ArrowRight on slider (adjustment 42/60) on xpath=//input[@type='range']
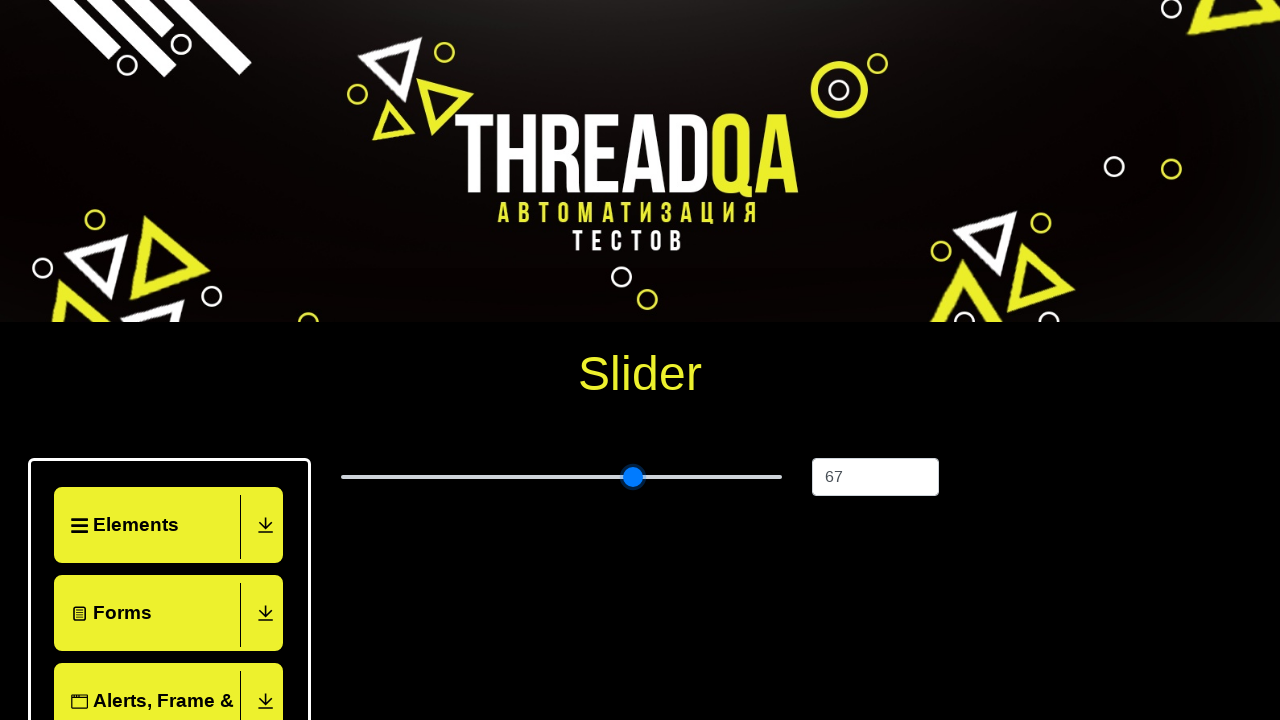

Pressed ArrowRight on slider (adjustment 43/60) on xpath=//input[@type='range']
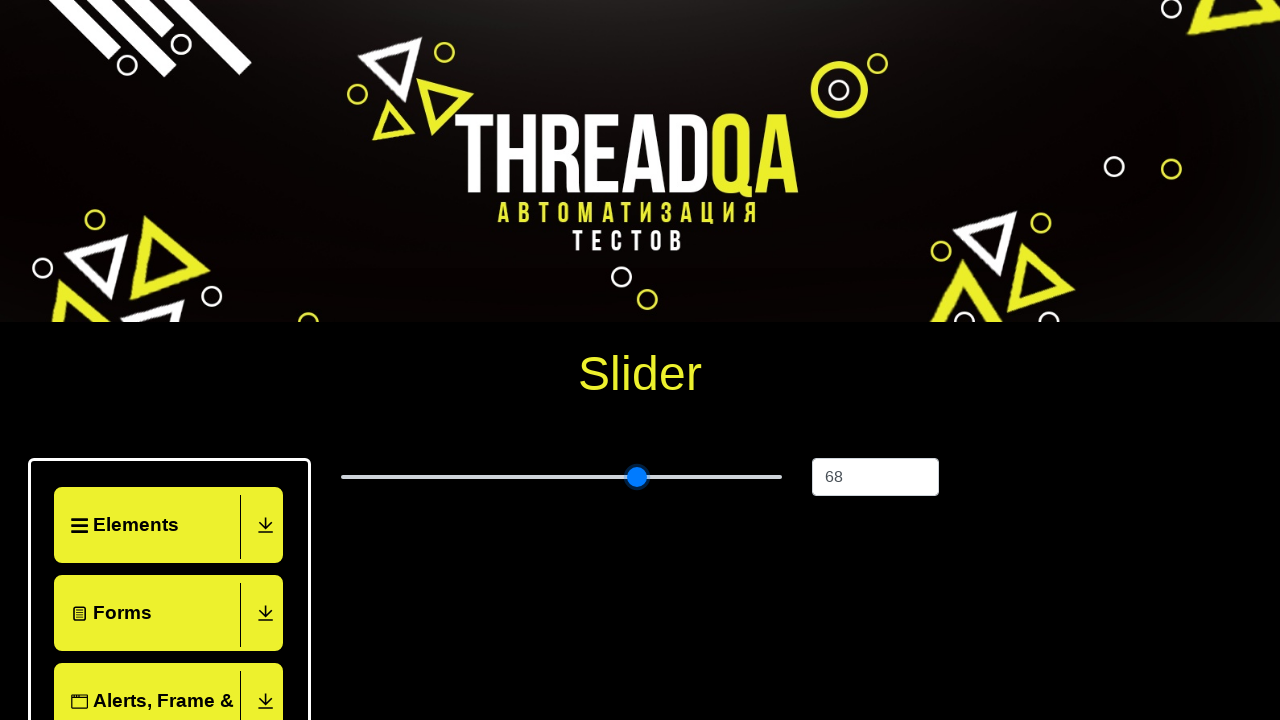

Pressed ArrowRight on slider (adjustment 44/60) on xpath=//input[@type='range']
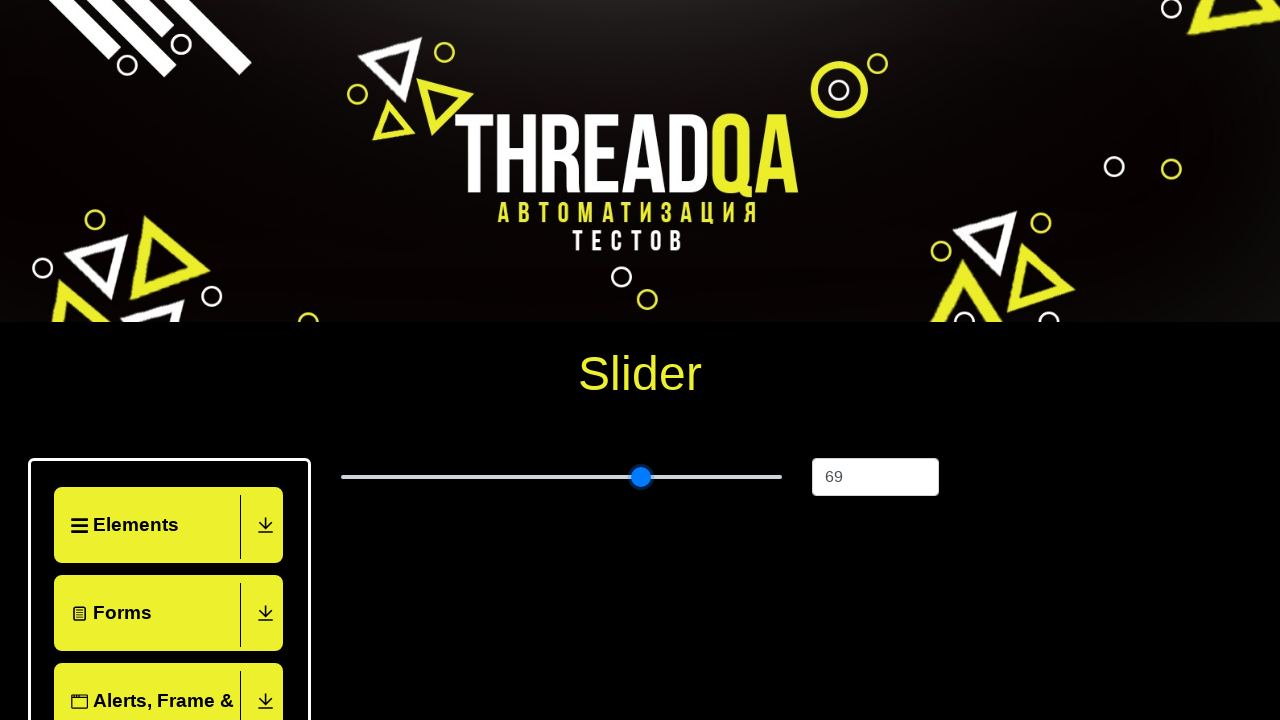

Pressed ArrowRight on slider (adjustment 45/60) on xpath=//input[@type='range']
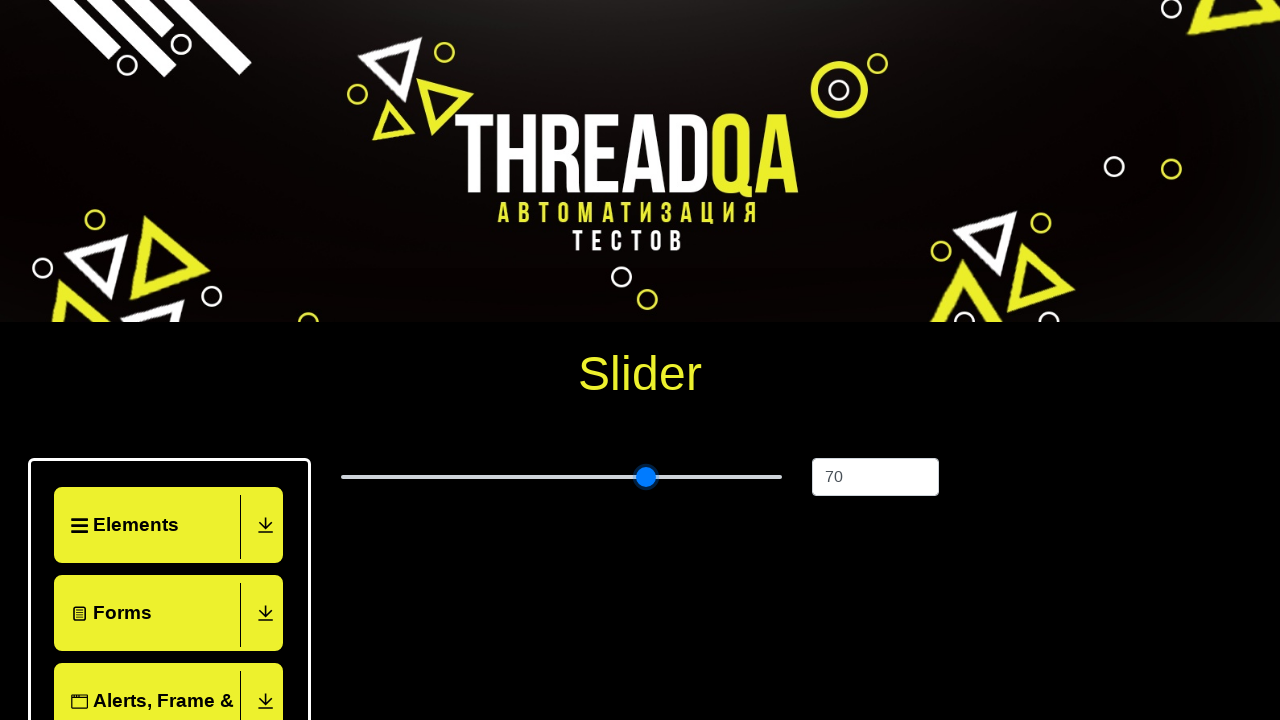

Pressed ArrowRight on slider (adjustment 46/60) on xpath=//input[@type='range']
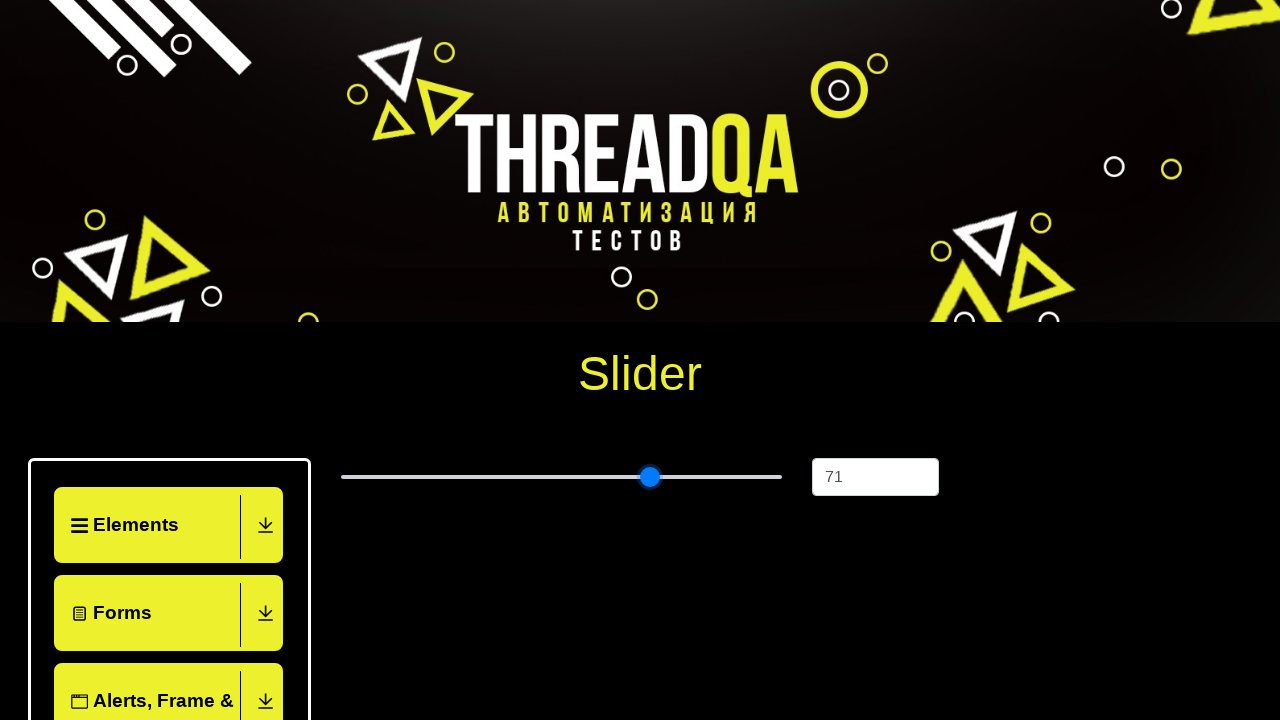

Pressed ArrowRight on slider (adjustment 47/60) on xpath=//input[@type='range']
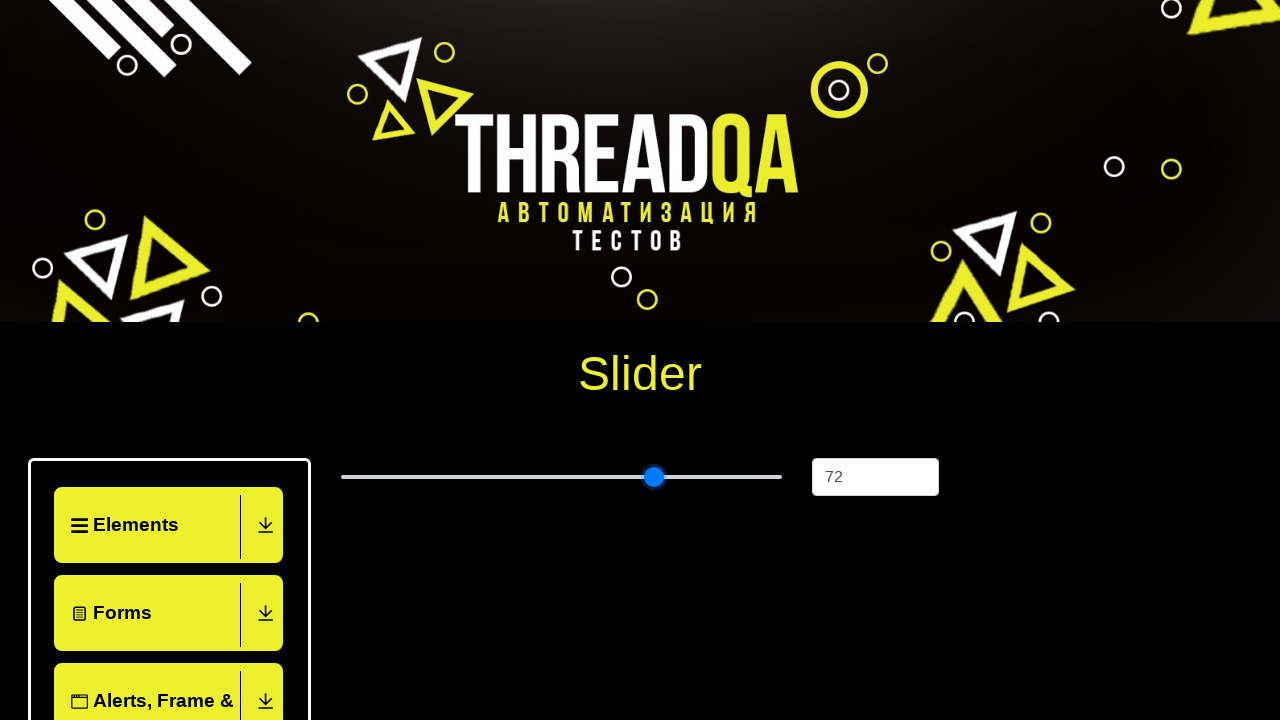

Pressed ArrowRight on slider (adjustment 48/60) on xpath=//input[@type='range']
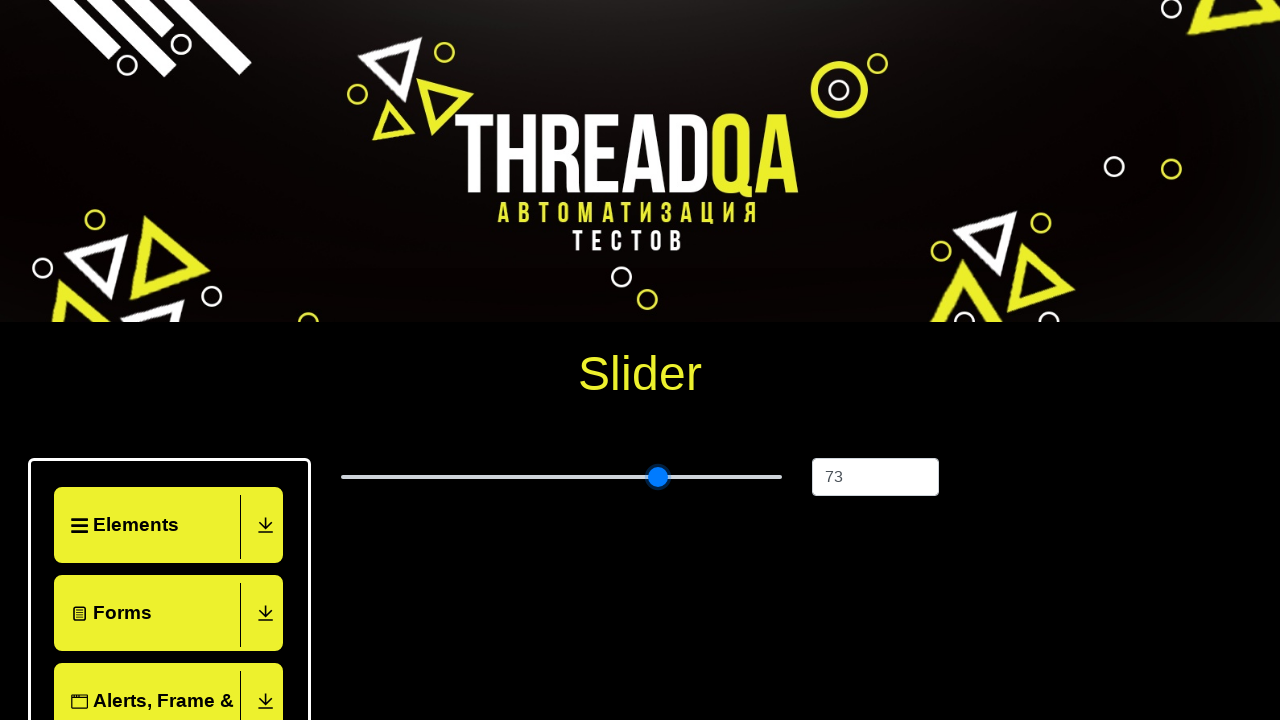

Pressed ArrowRight on slider (adjustment 49/60) on xpath=//input[@type='range']
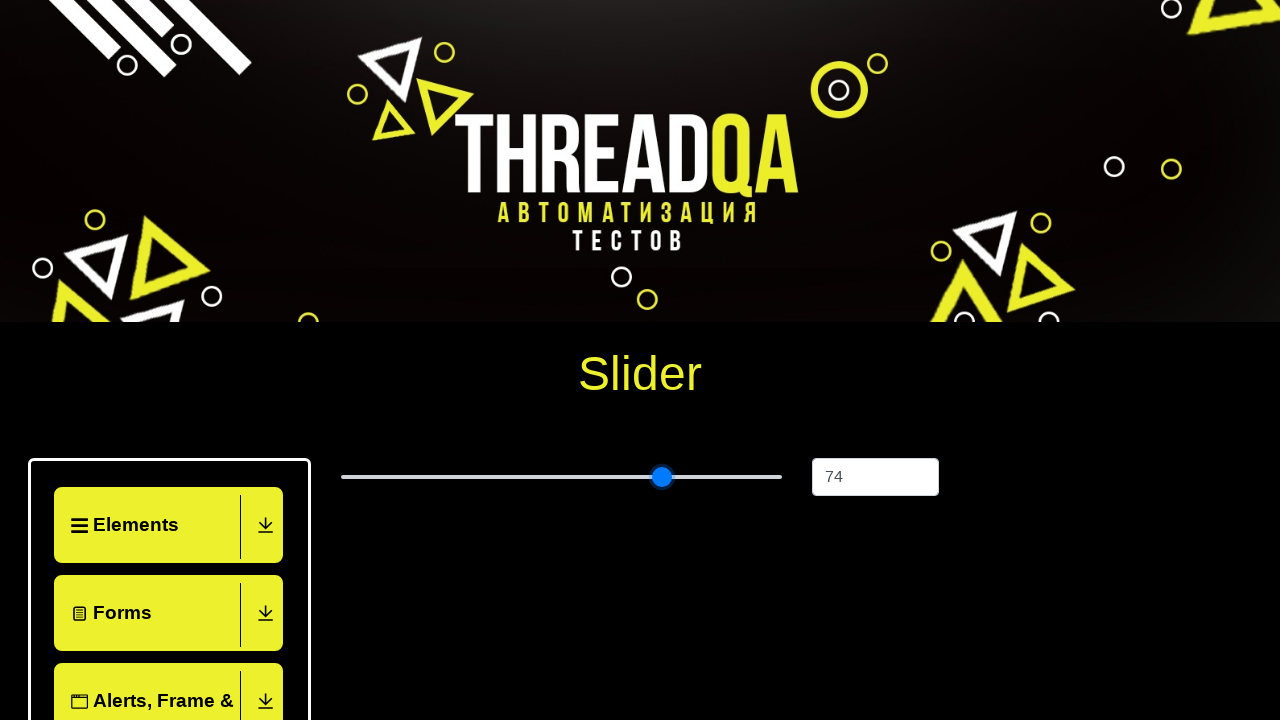

Pressed ArrowRight on slider (adjustment 50/60) on xpath=//input[@type='range']
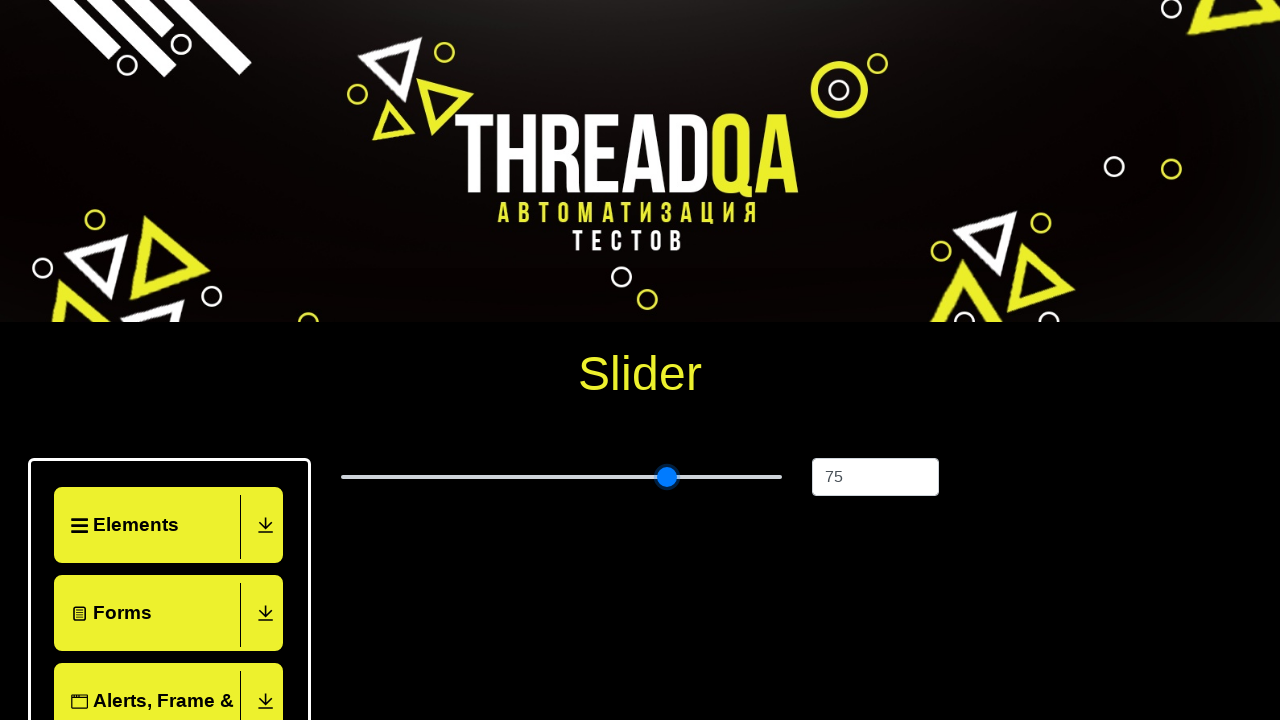

Pressed ArrowRight on slider (adjustment 51/60) on xpath=//input[@type='range']
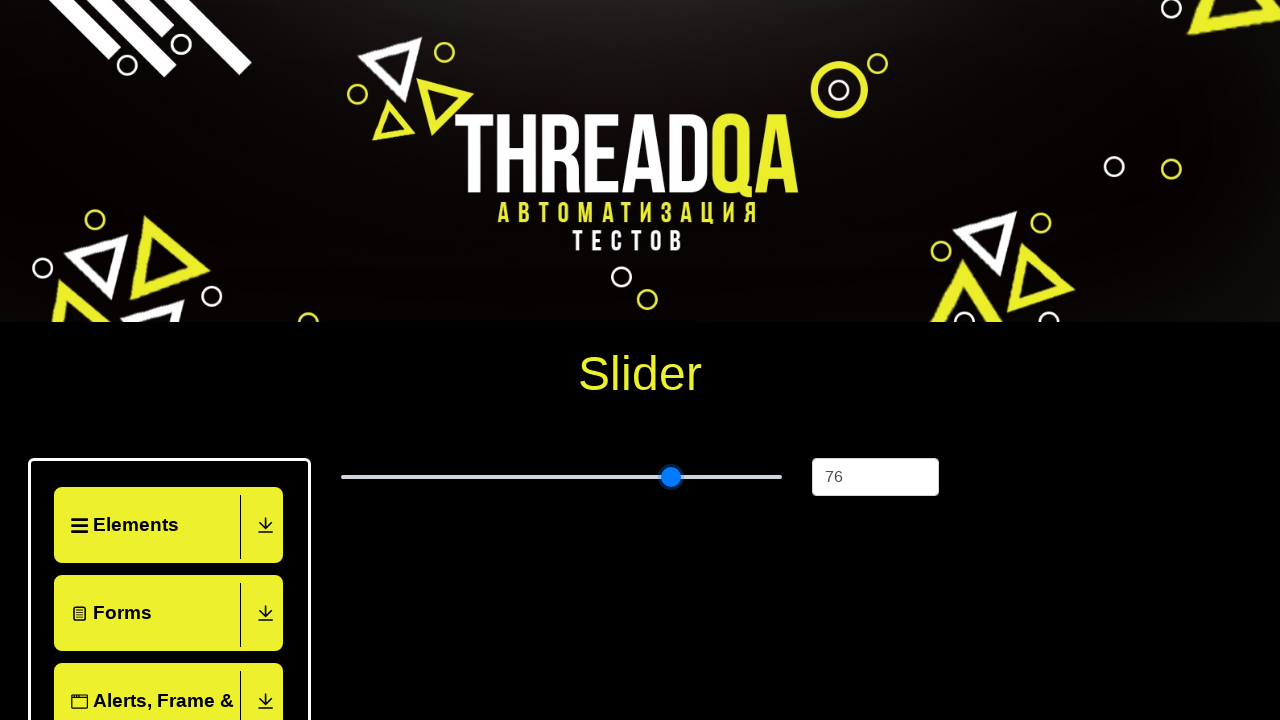

Pressed ArrowRight on slider (adjustment 52/60) on xpath=//input[@type='range']
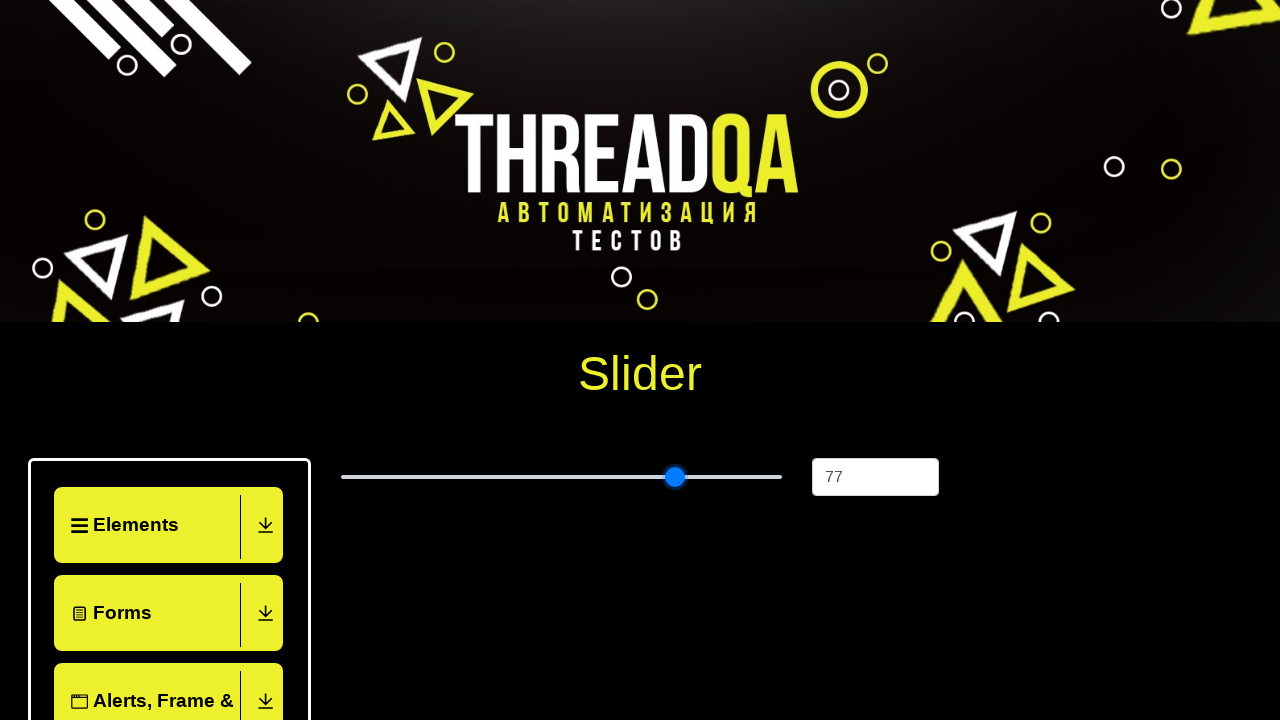

Pressed ArrowRight on slider (adjustment 53/60) on xpath=//input[@type='range']
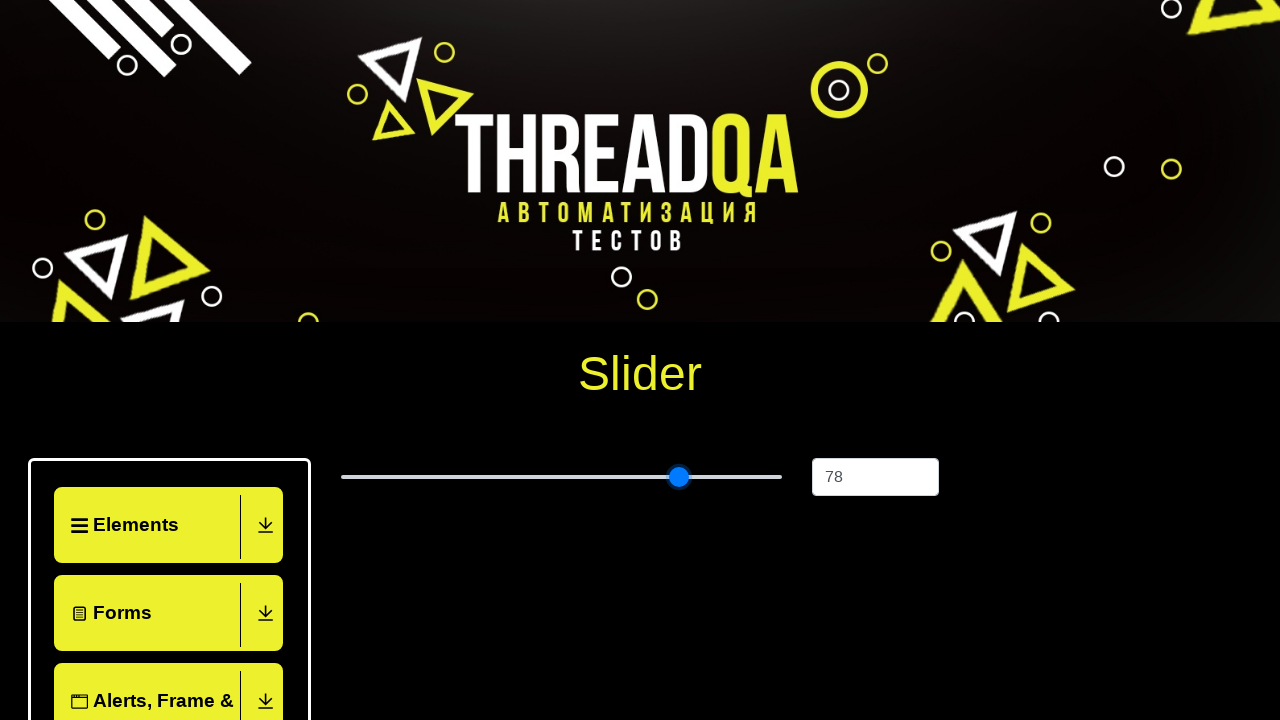

Pressed ArrowRight on slider (adjustment 54/60) on xpath=//input[@type='range']
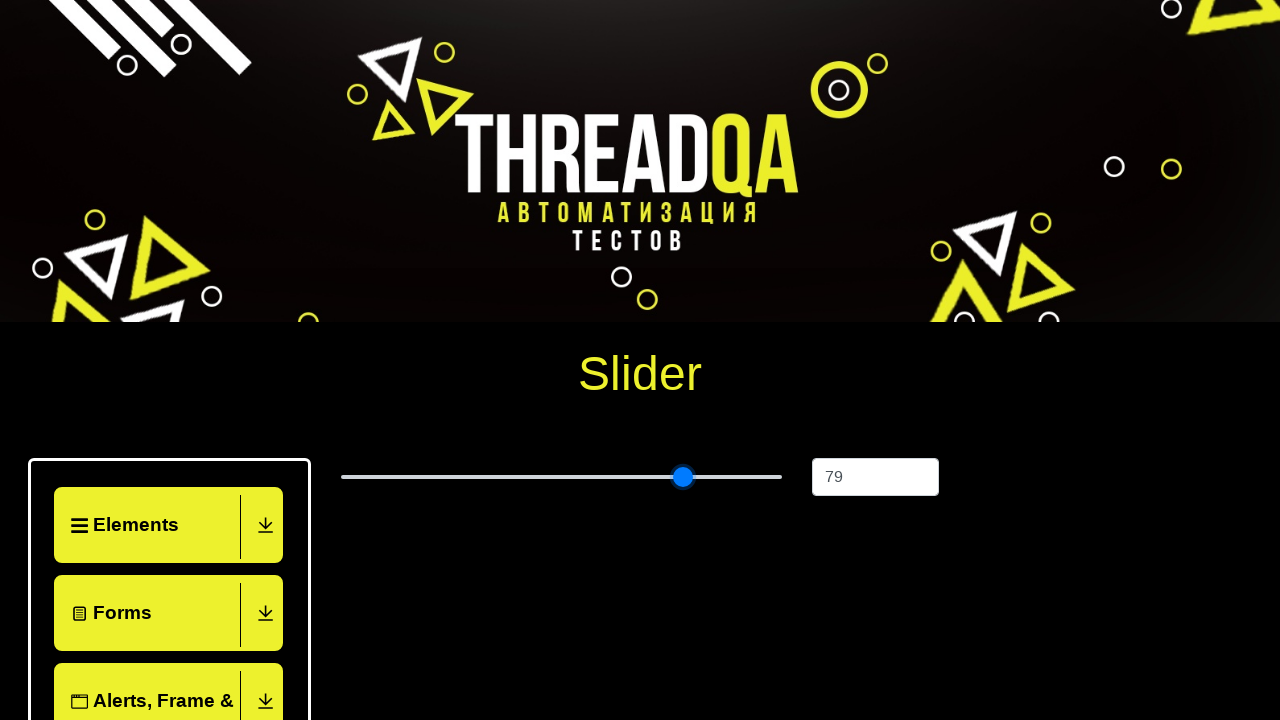

Pressed ArrowRight on slider (adjustment 55/60) on xpath=//input[@type='range']
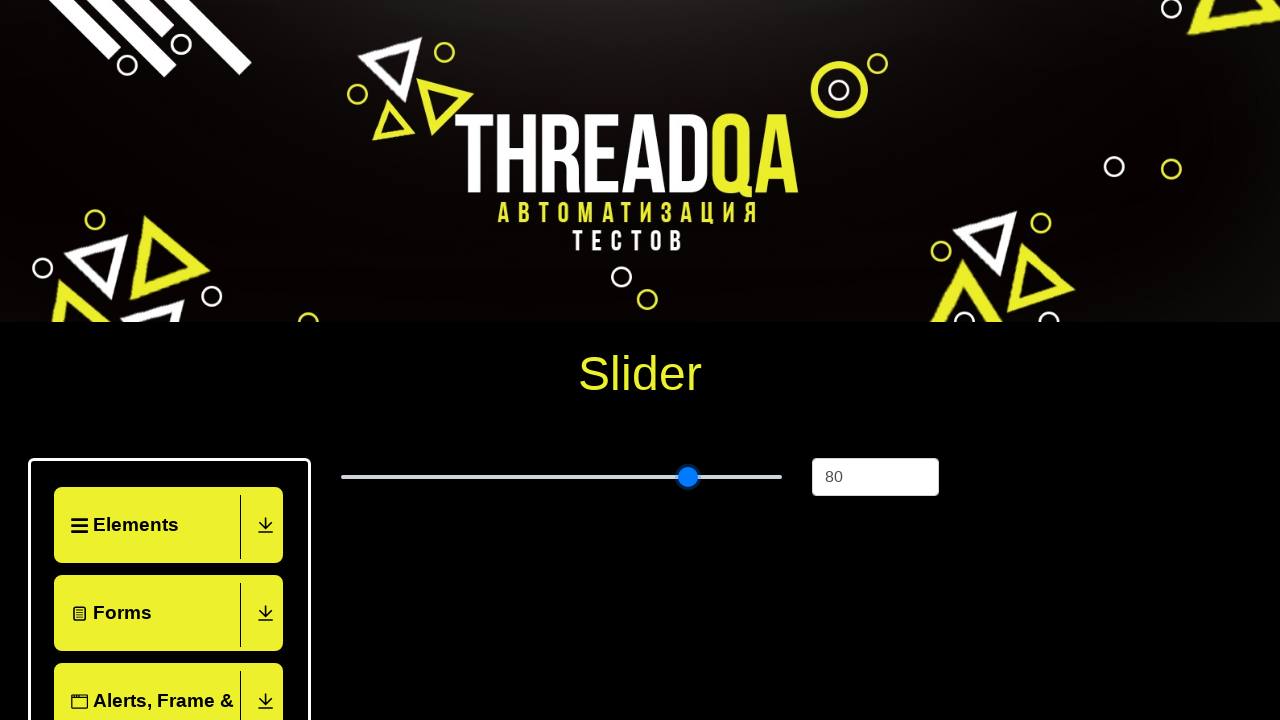

Pressed ArrowRight on slider (adjustment 56/60) on xpath=//input[@type='range']
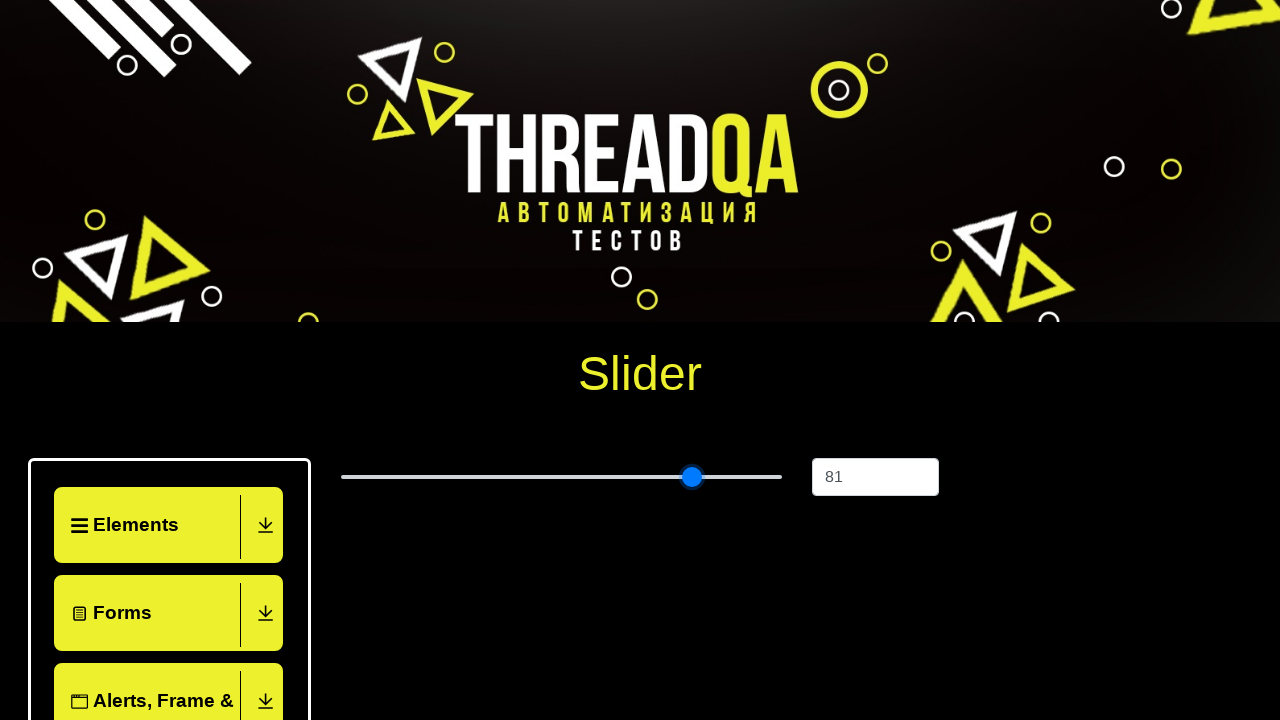

Pressed ArrowRight on slider (adjustment 57/60) on xpath=//input[@type='range']
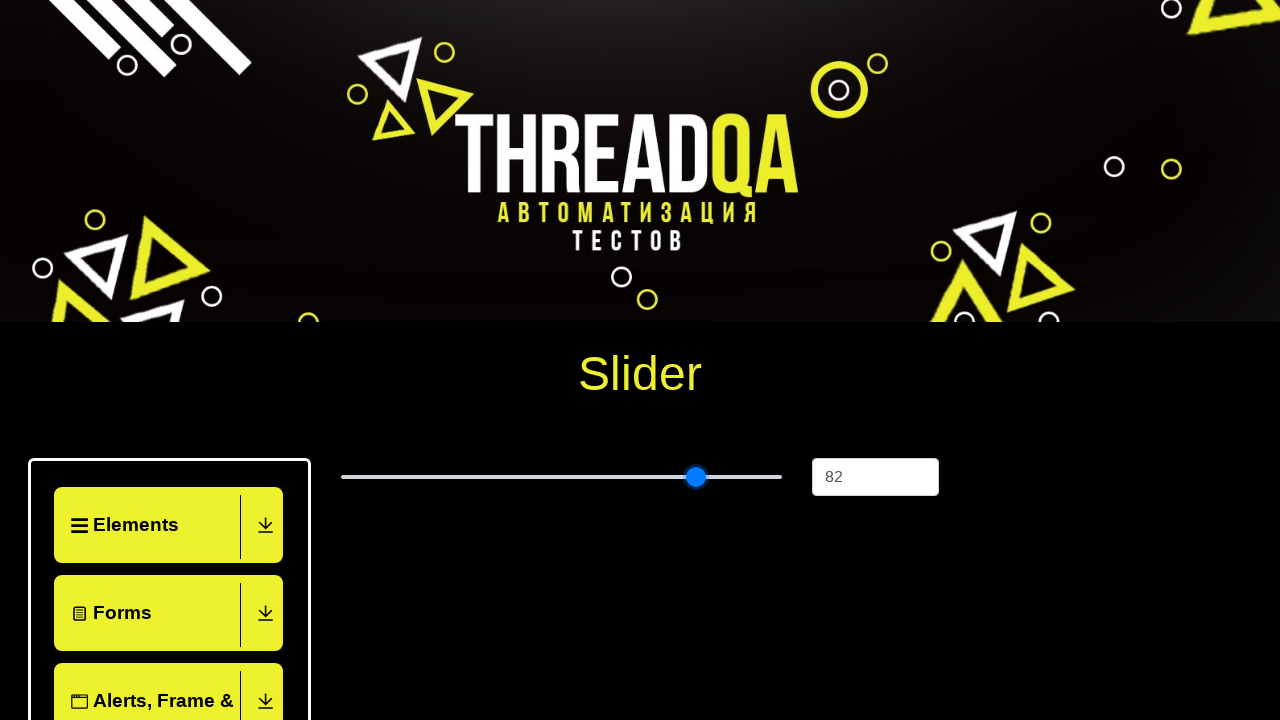

Pressed ArrowRight on slider (adjustment 58/60) on xpath=//input[@type='range']
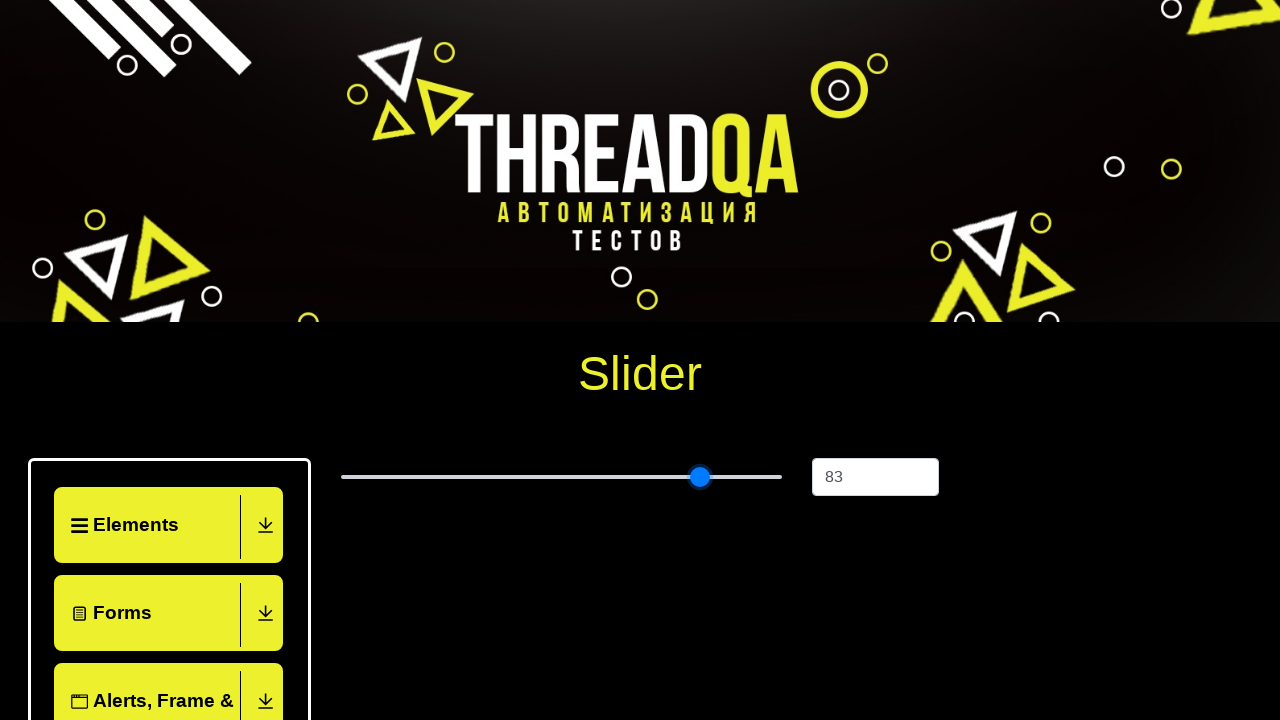

Pressed ArrowRight on slider (adjustment 59/60) on xpath=//input[@type='range']
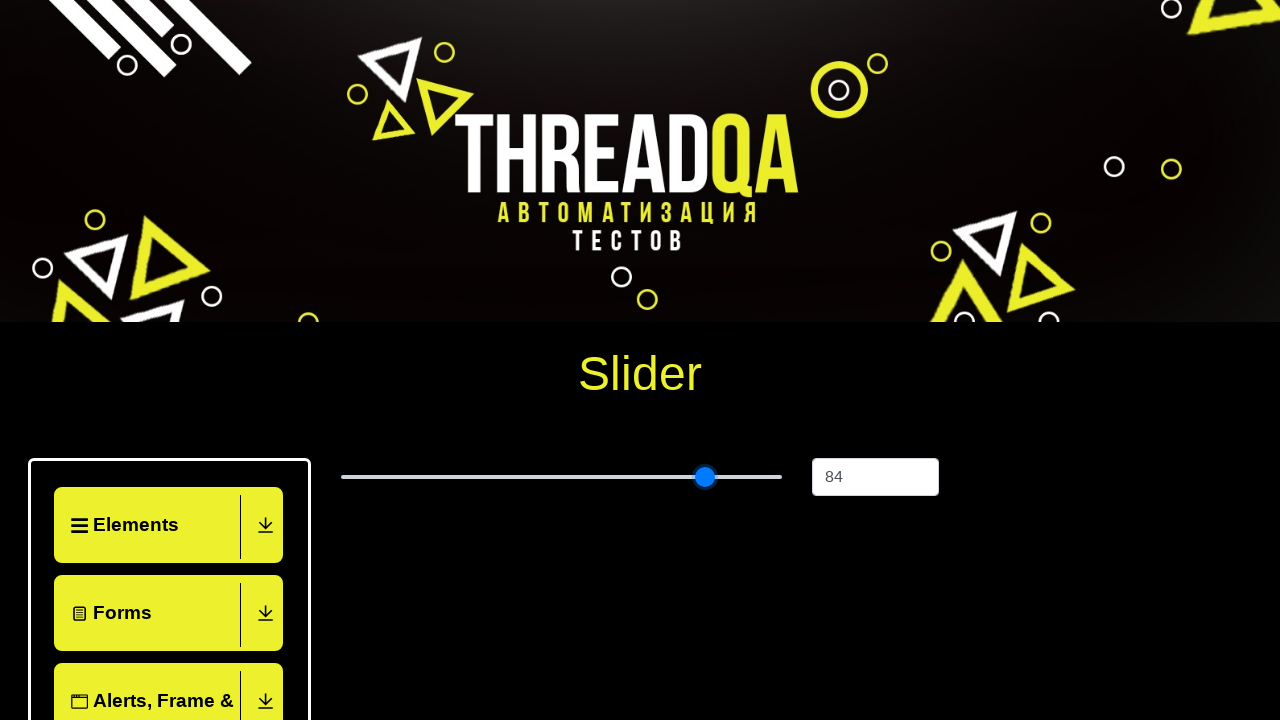

Pressed ArrowRight on slider (adjustment 60/60) on xpath=//input[@type='range']
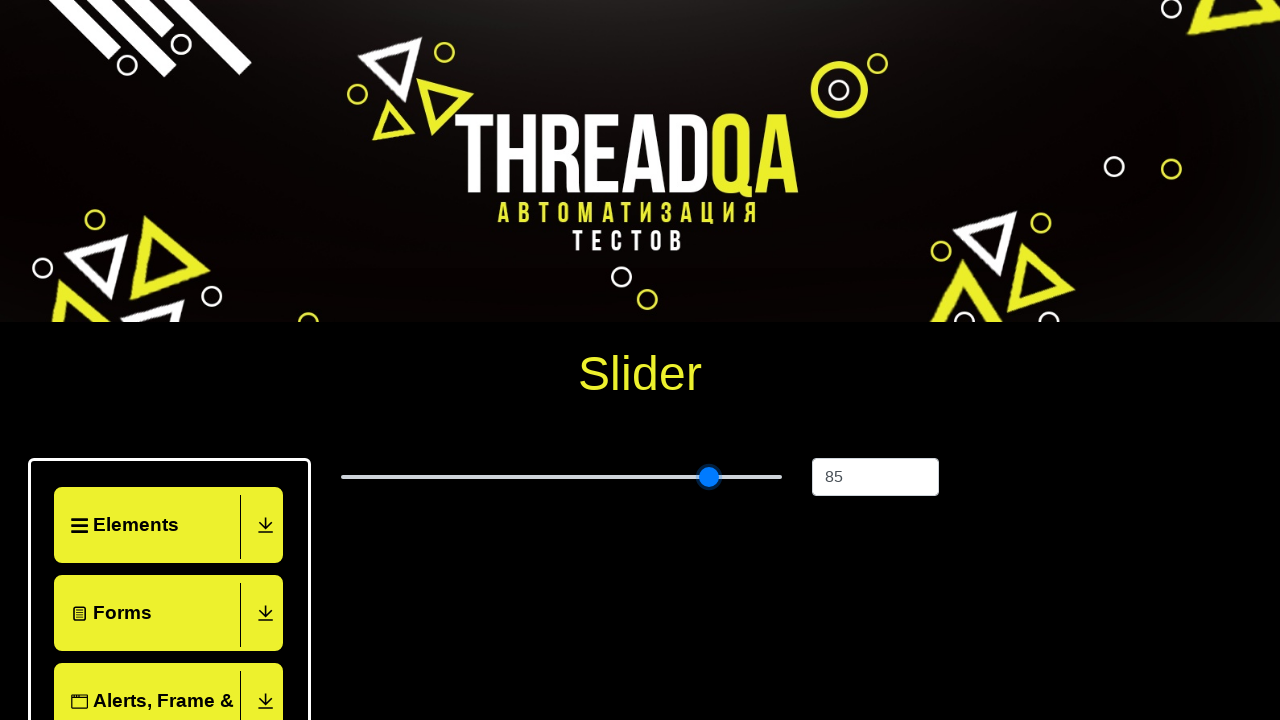

Located slider value display element
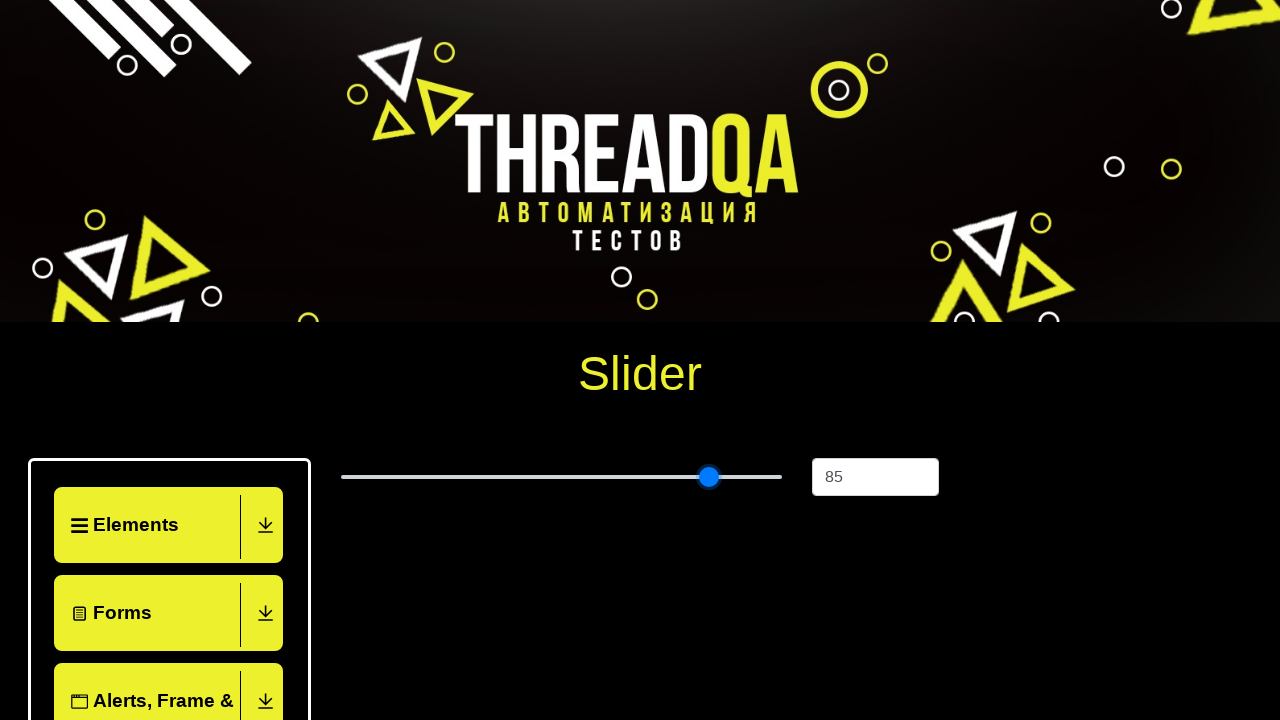

Retrieved slider value from display: 85
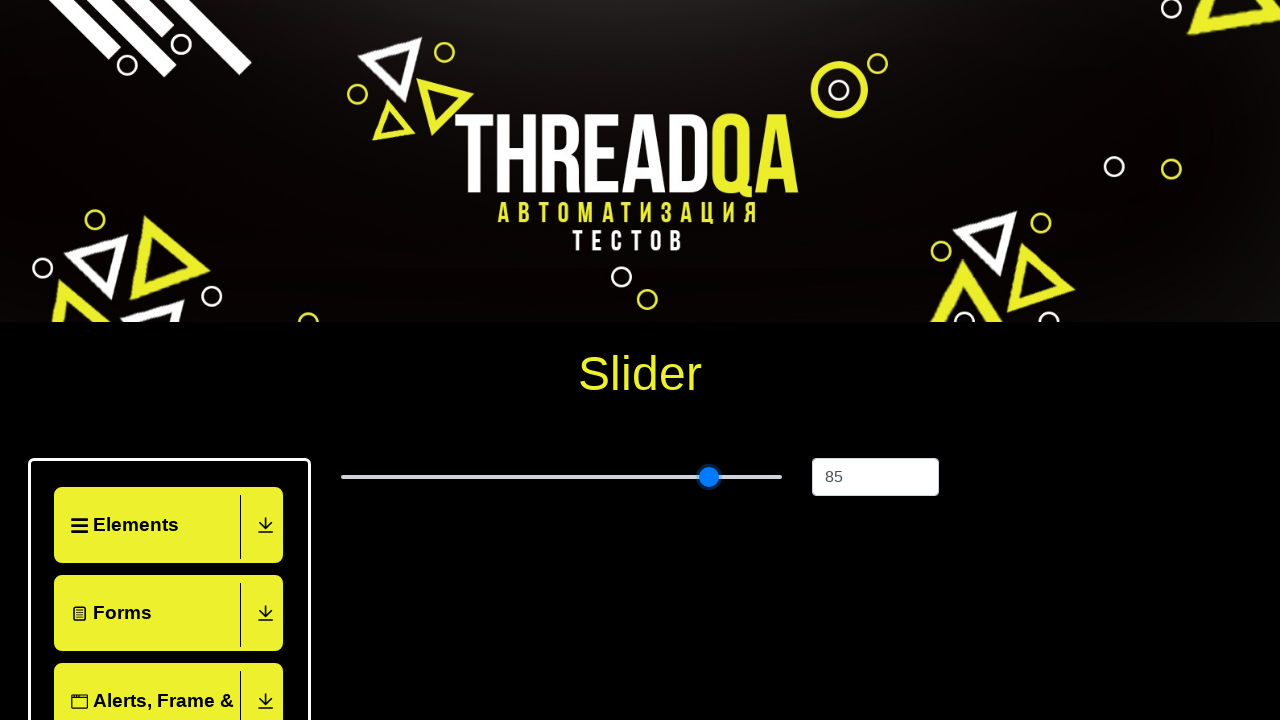

Verified slider value equals 85 - assertion passed
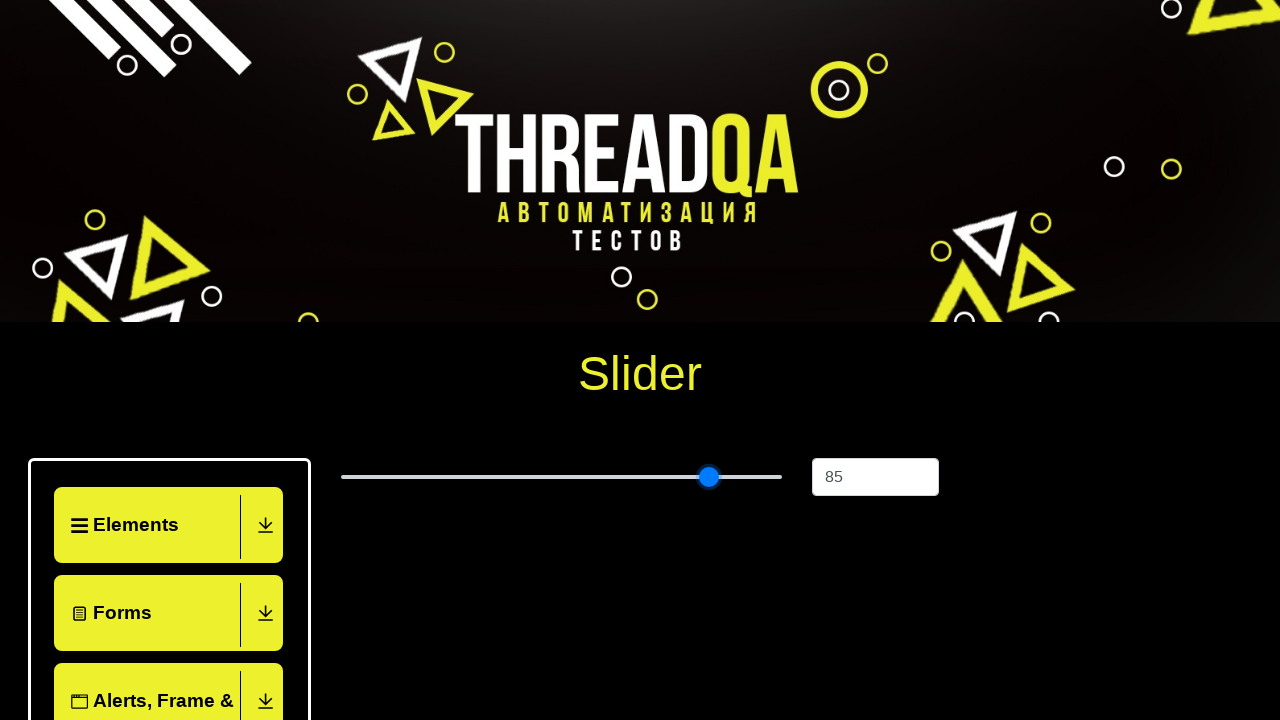

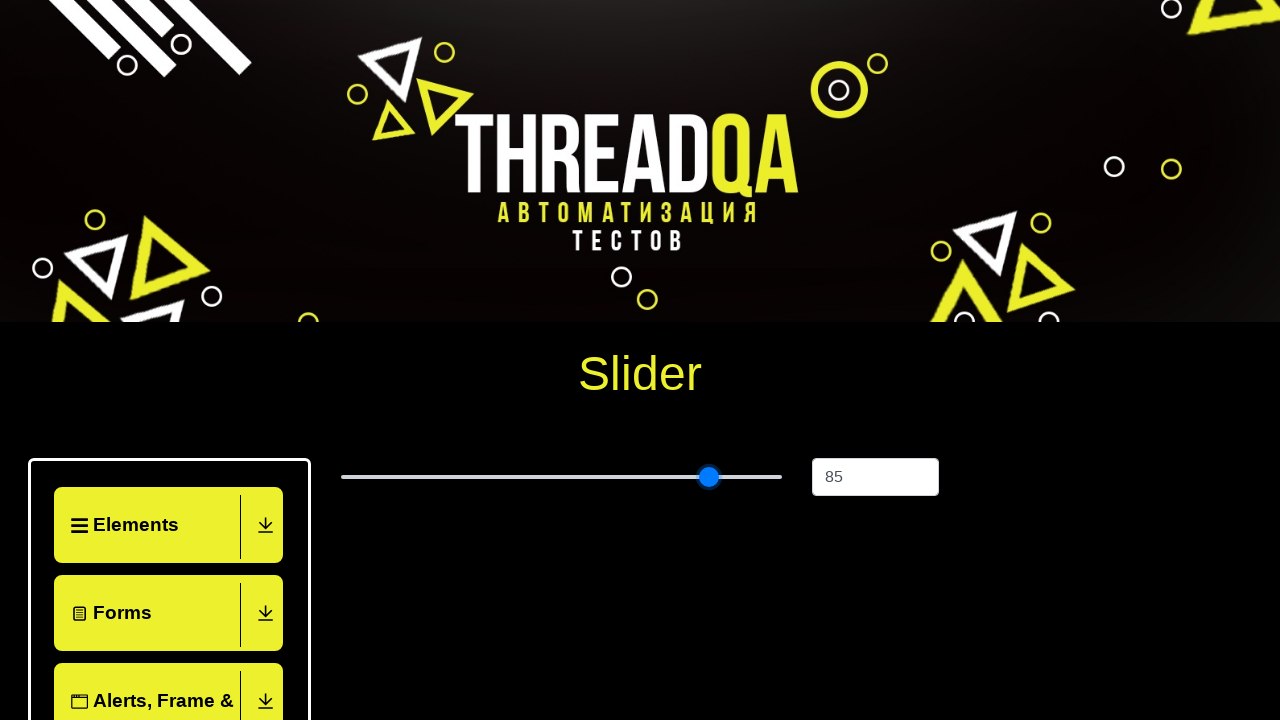